Tests infinite scroll functionality by scrolling down and up multiple times using JavaScript executor

Starting URL: https://practice.cydeo.com/infinite_scroll

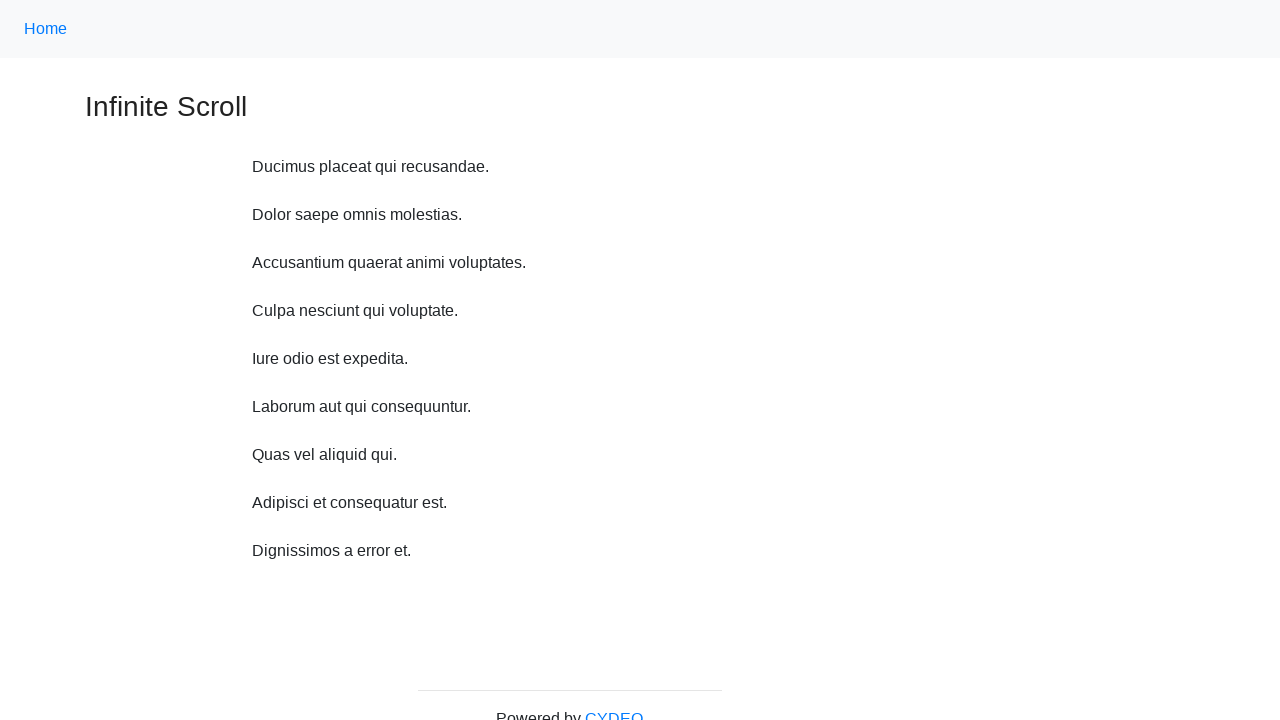

Scrolled down 750 pixels using JavaScript executor
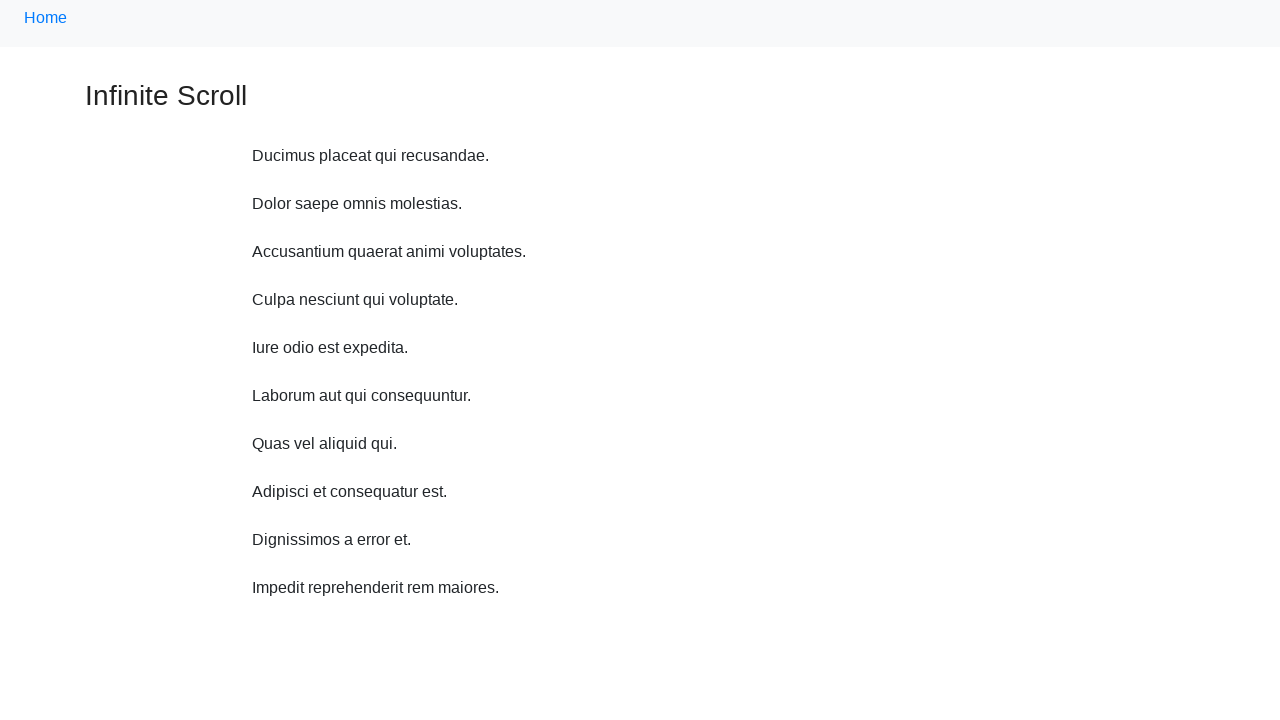

Waited 500ms for content to load during downward scroll
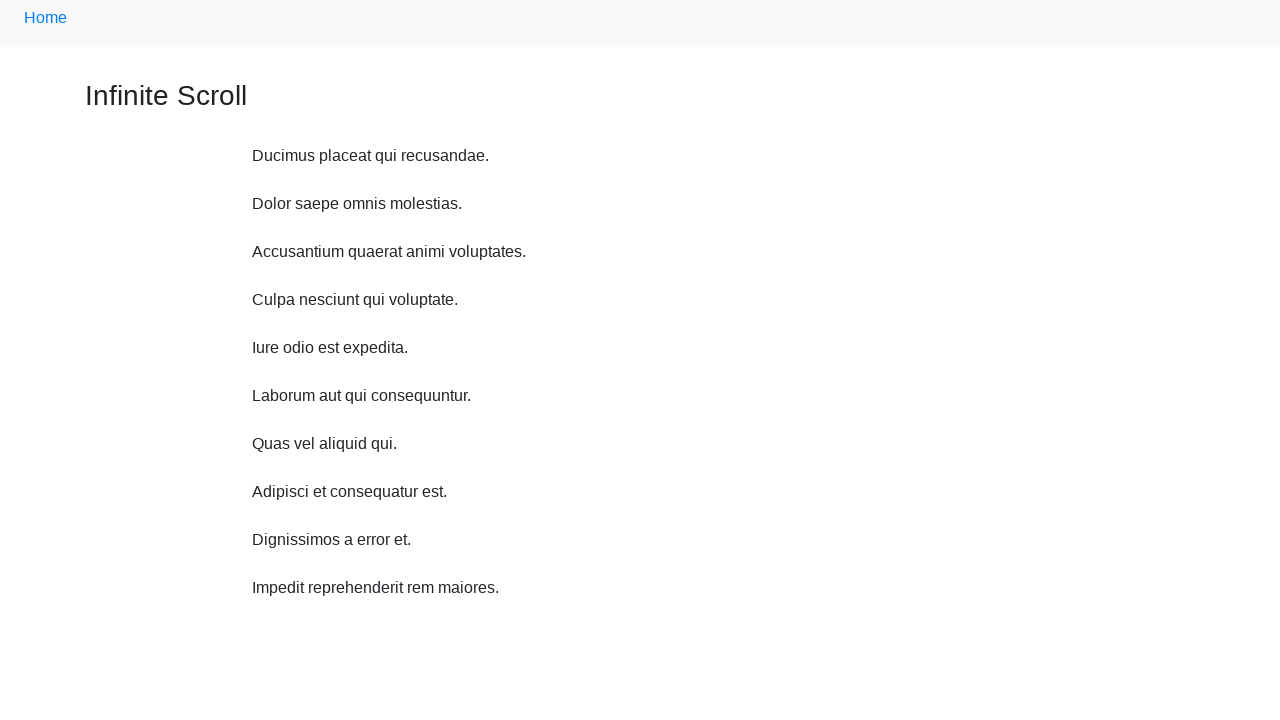

Scrolled down 750 pixels using JavaScript executor
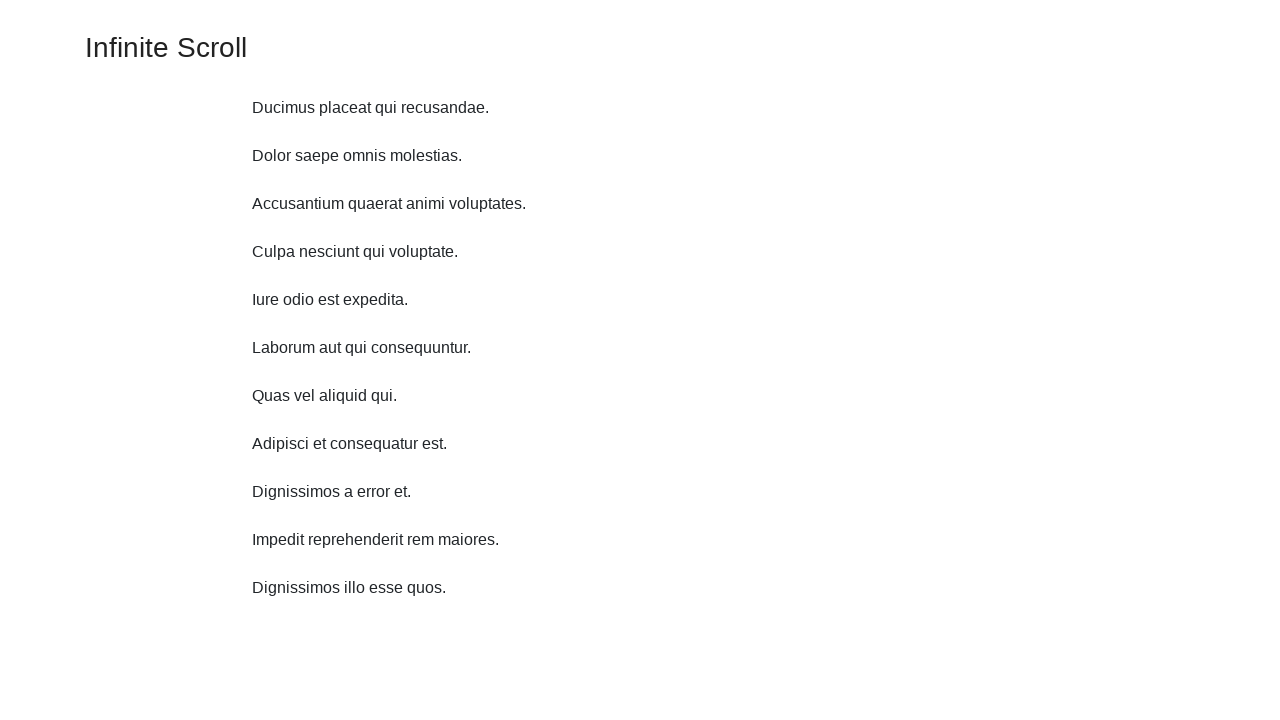

Waited 500ms for content to load during downward scroll
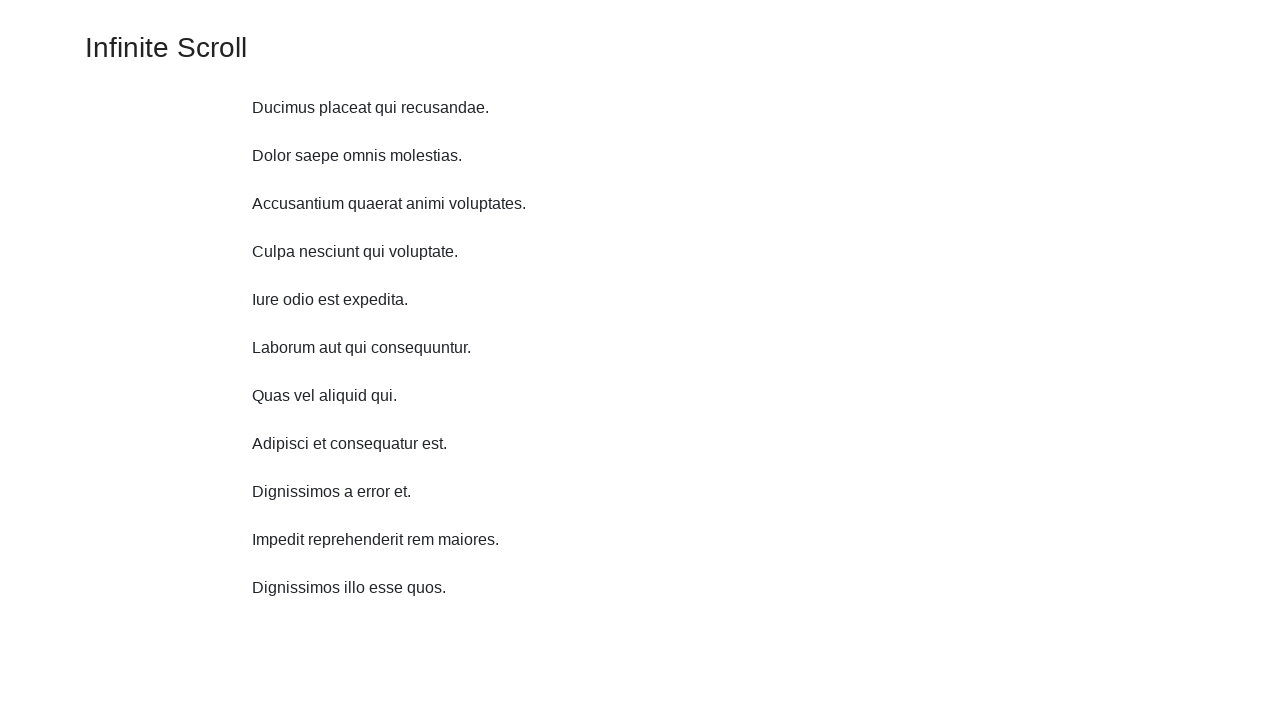

Scrolled down 750 pixels using JavaScript executor
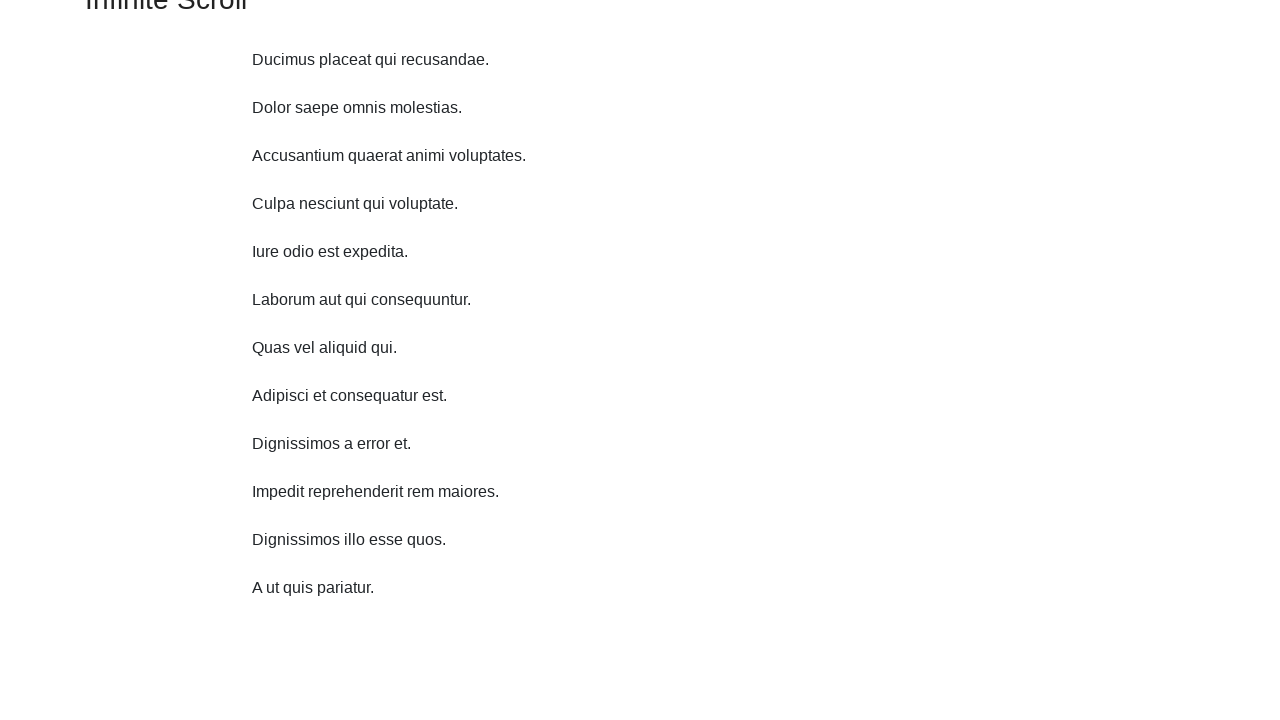

Waited 500ms for content to load during downward scroll
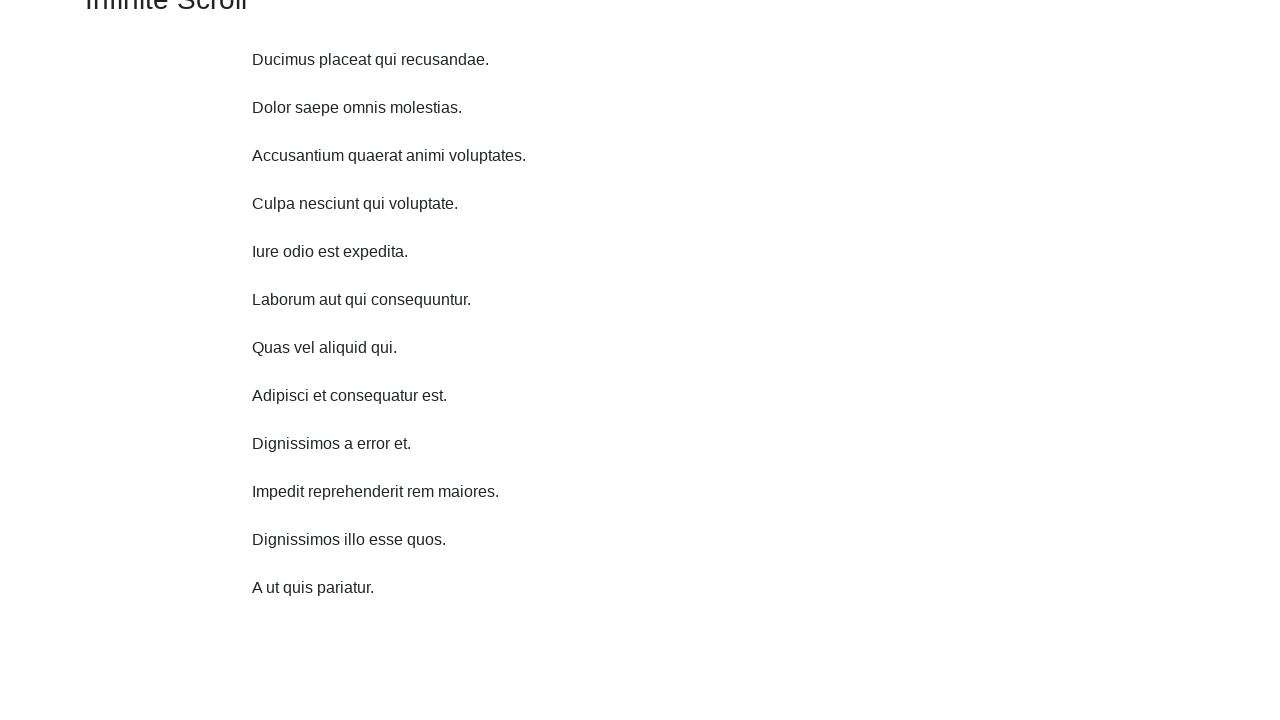

Scrolled down 750 pixels using JavaScript executor
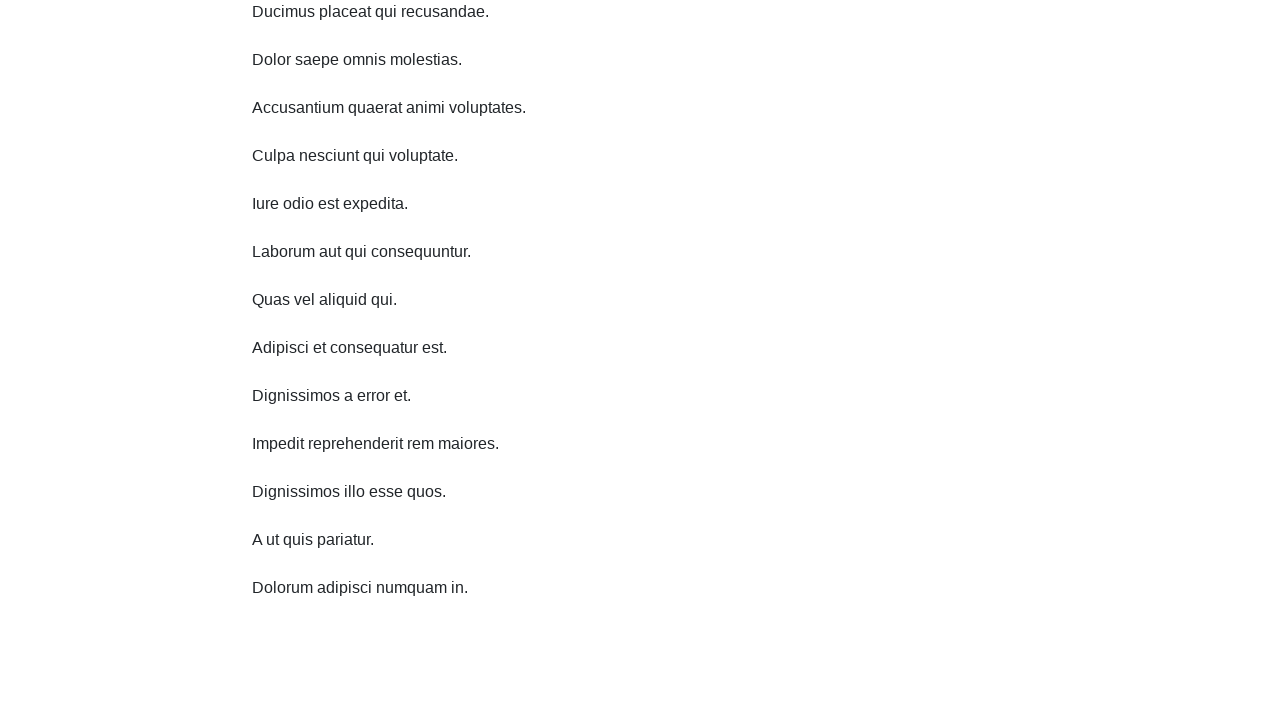

Waited 500ms for content to load during downward scroll
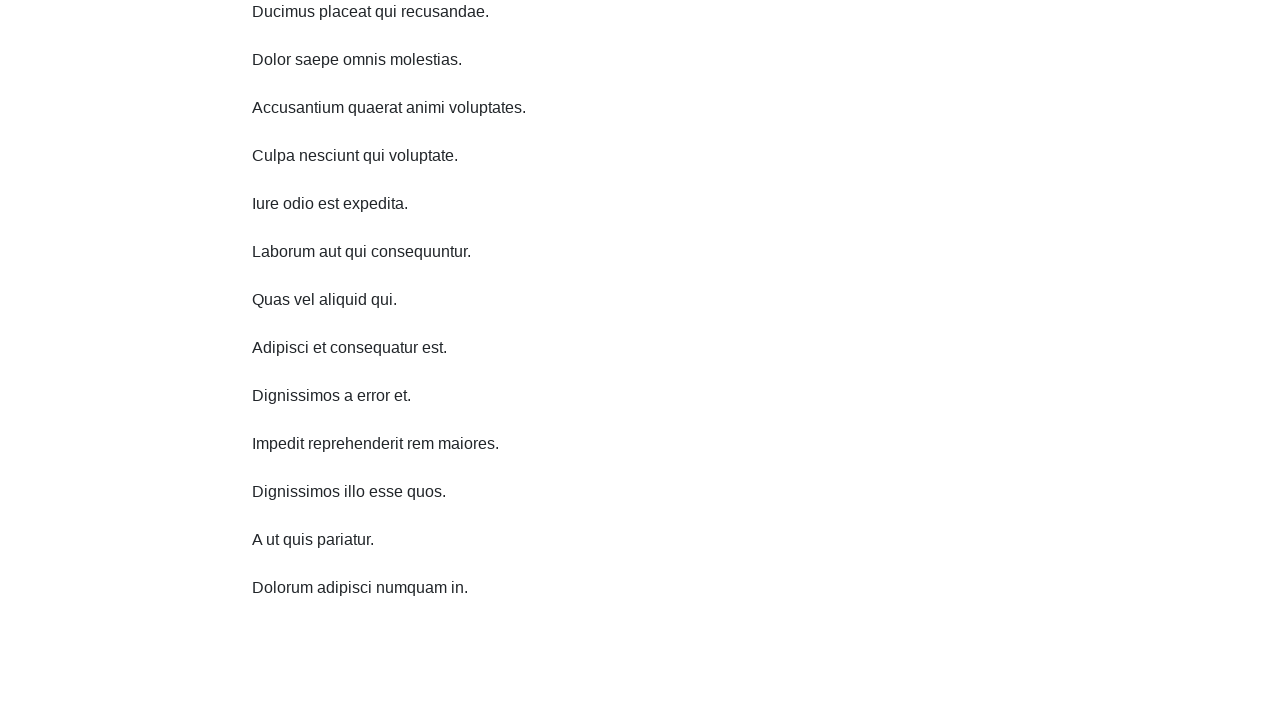

Scrolled down 750 pixels using JavaScript executor
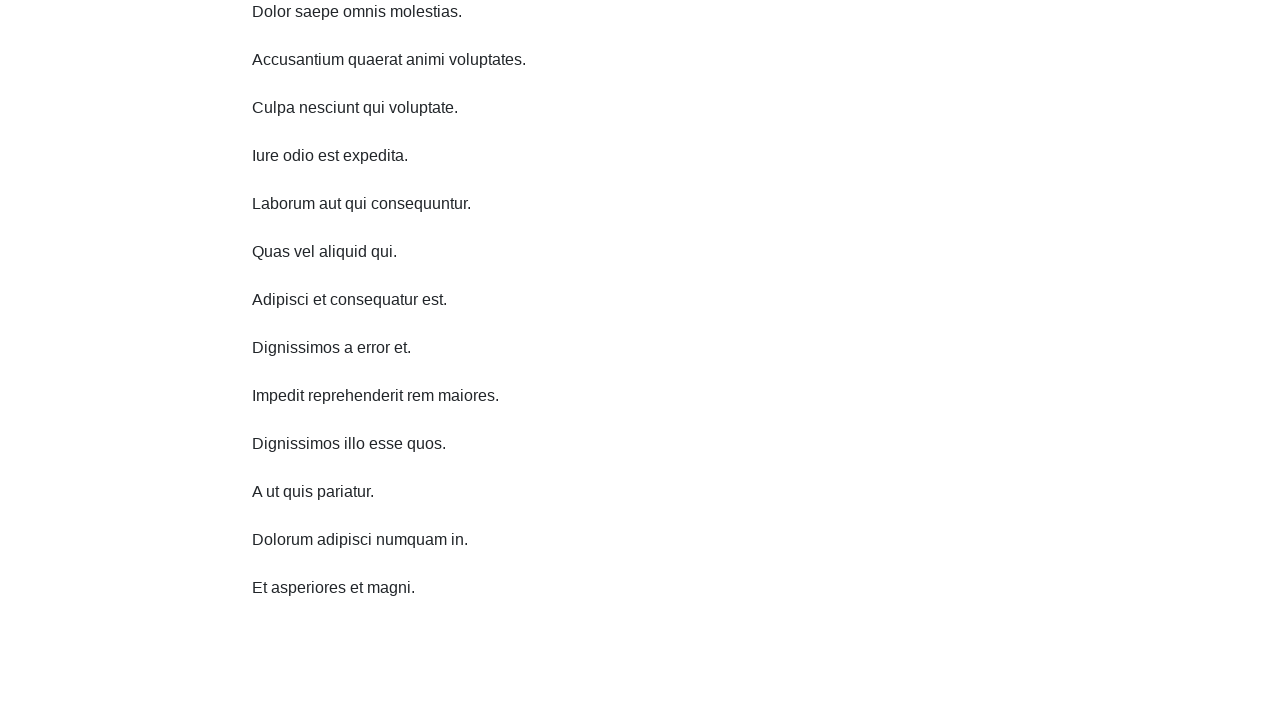

Waited 500ms for content to load during downward scroll
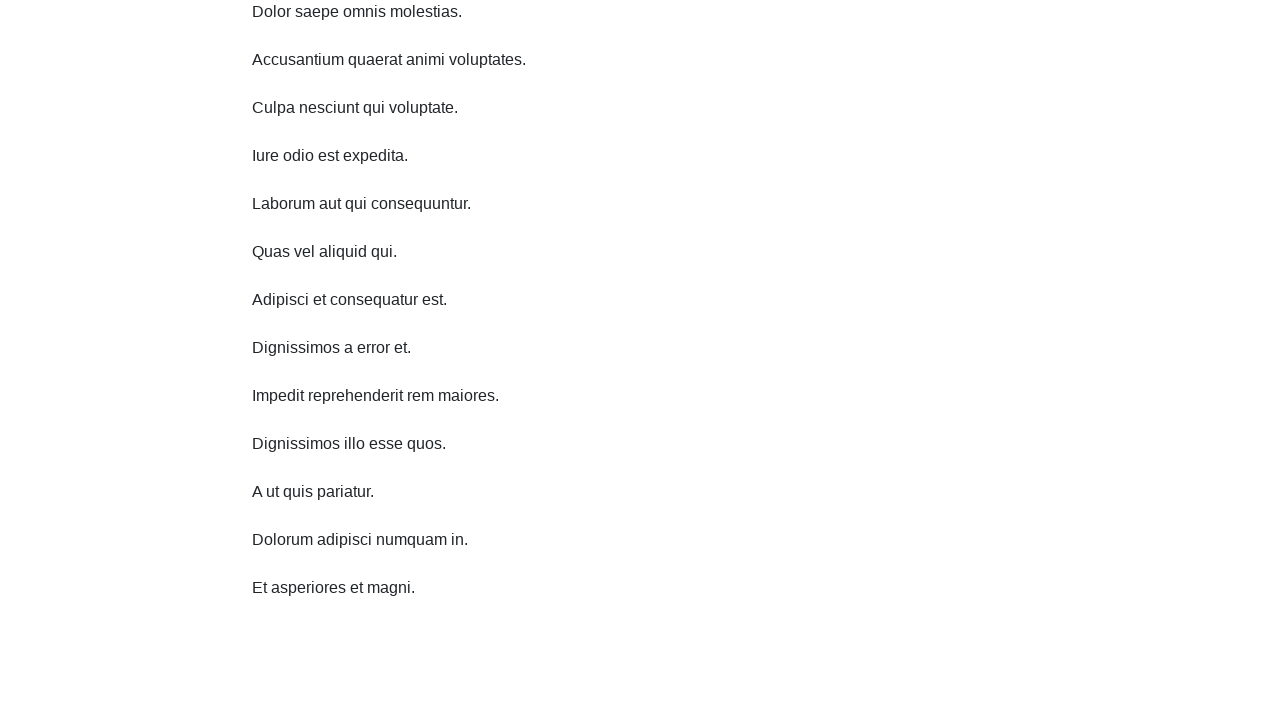

Scrolled down 750 pixels using JavaScript executor
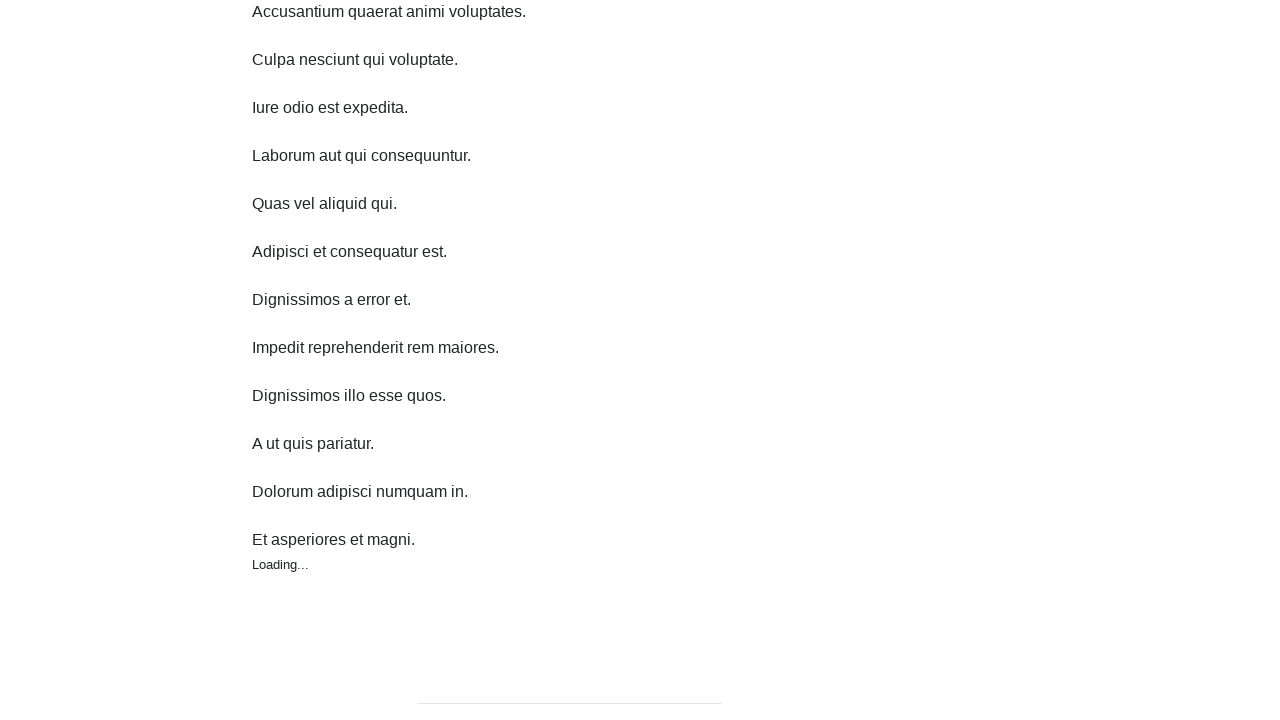

Waited 500ms for content to load during downward scroll
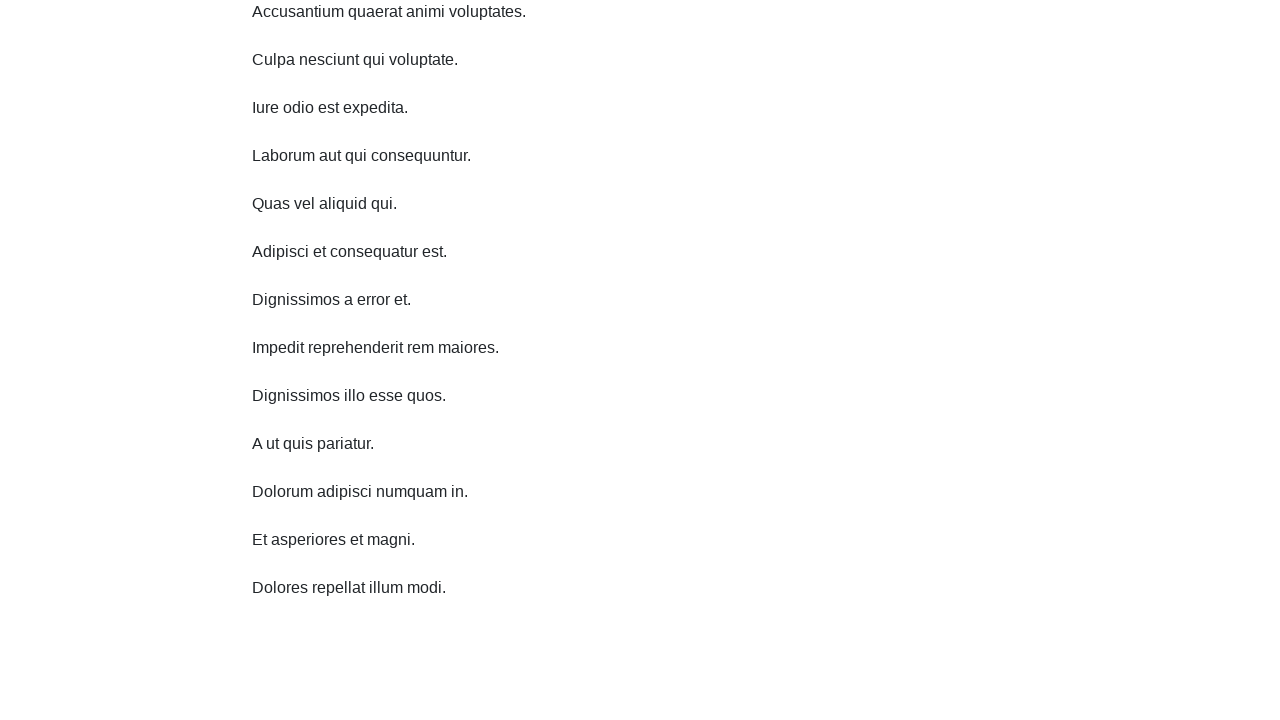

Scrolled down 750 pixels using JavaScript executor
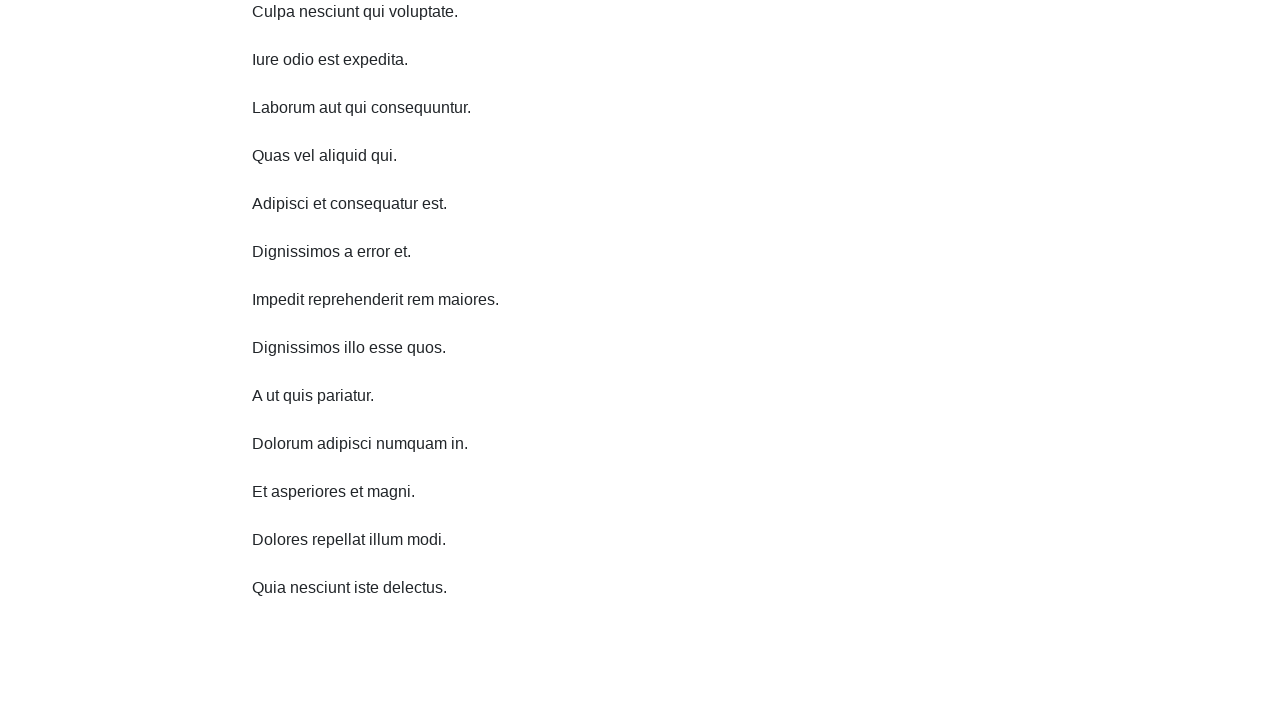

Waited 500ms for content to load during downward scroll
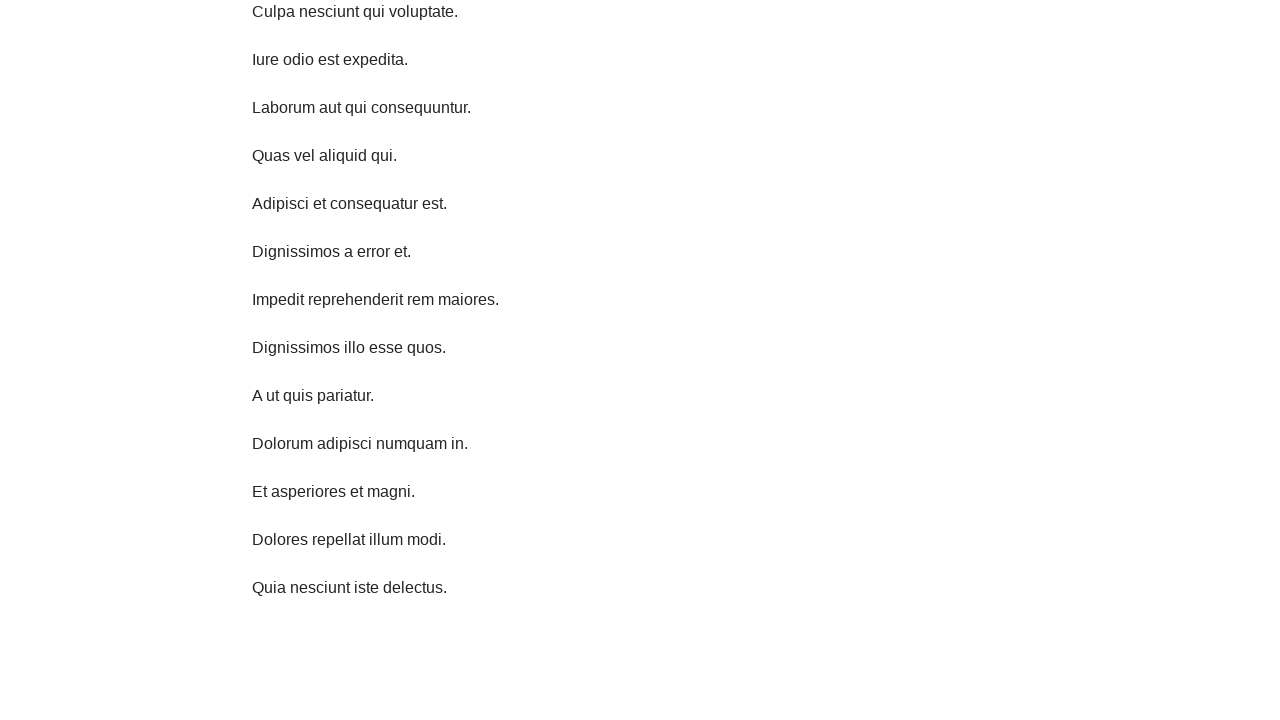

Scrolled down 750 pixels using JavaScript executor
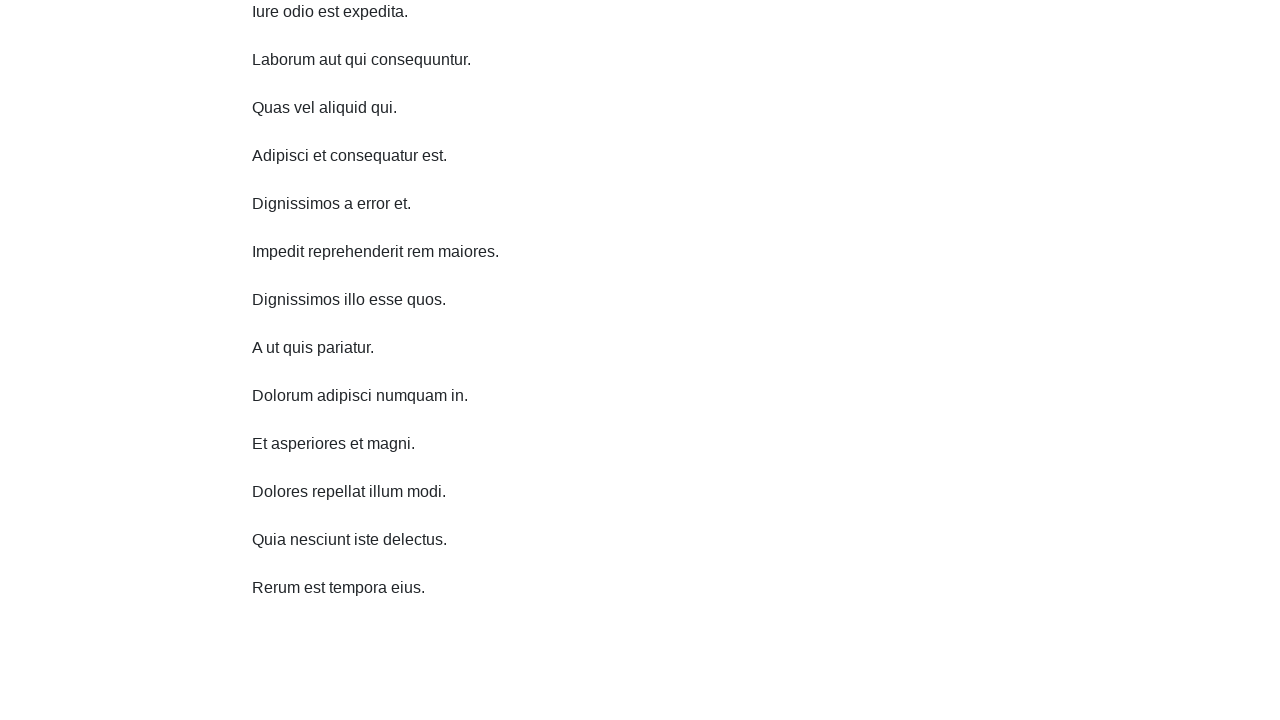

Waited 500ms for content to load during downward scroll
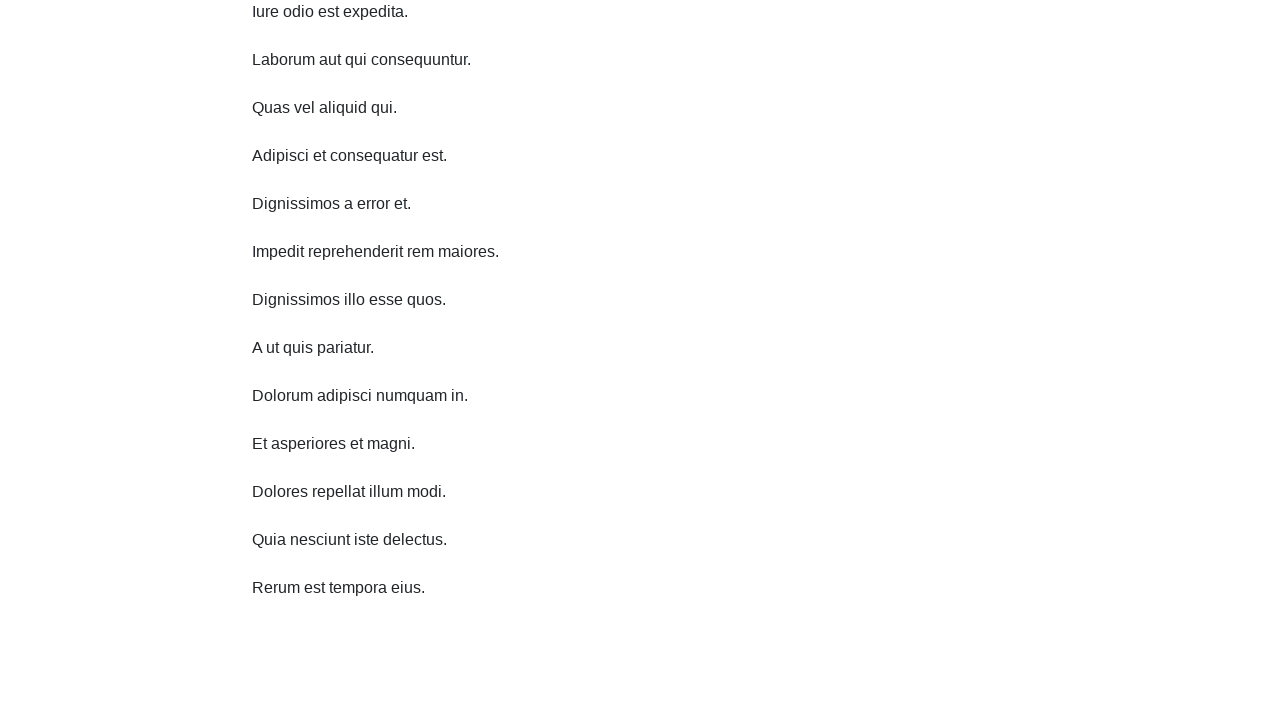

Scrolled down 750 pixels using JavaScript executor
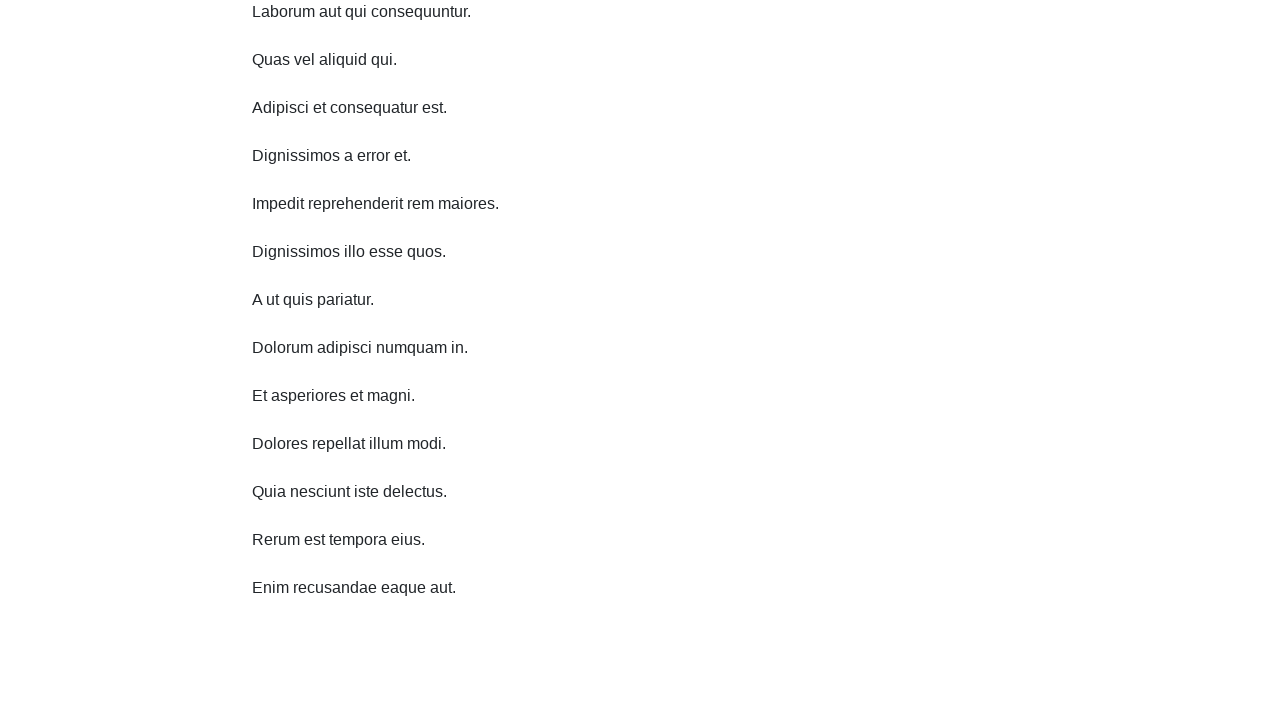

Waited 500ms for content to load during downward scroll
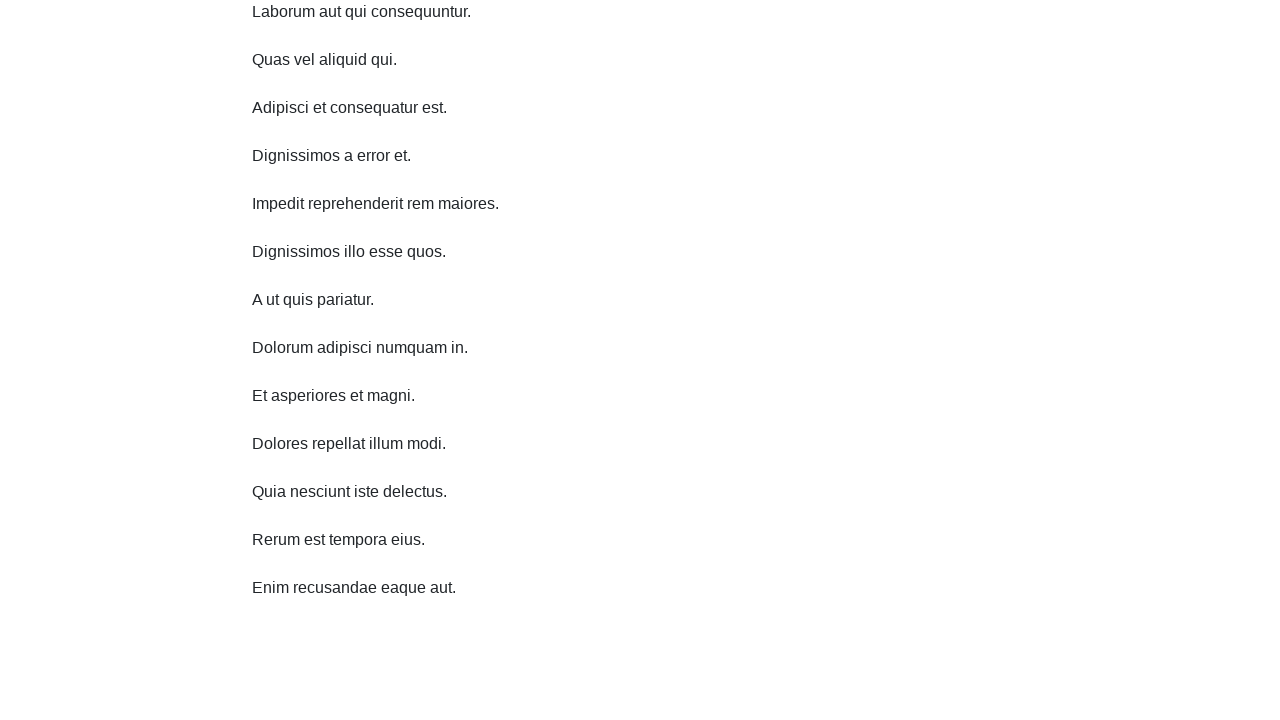

Scrolled down 750 pixels using JavaScript executor
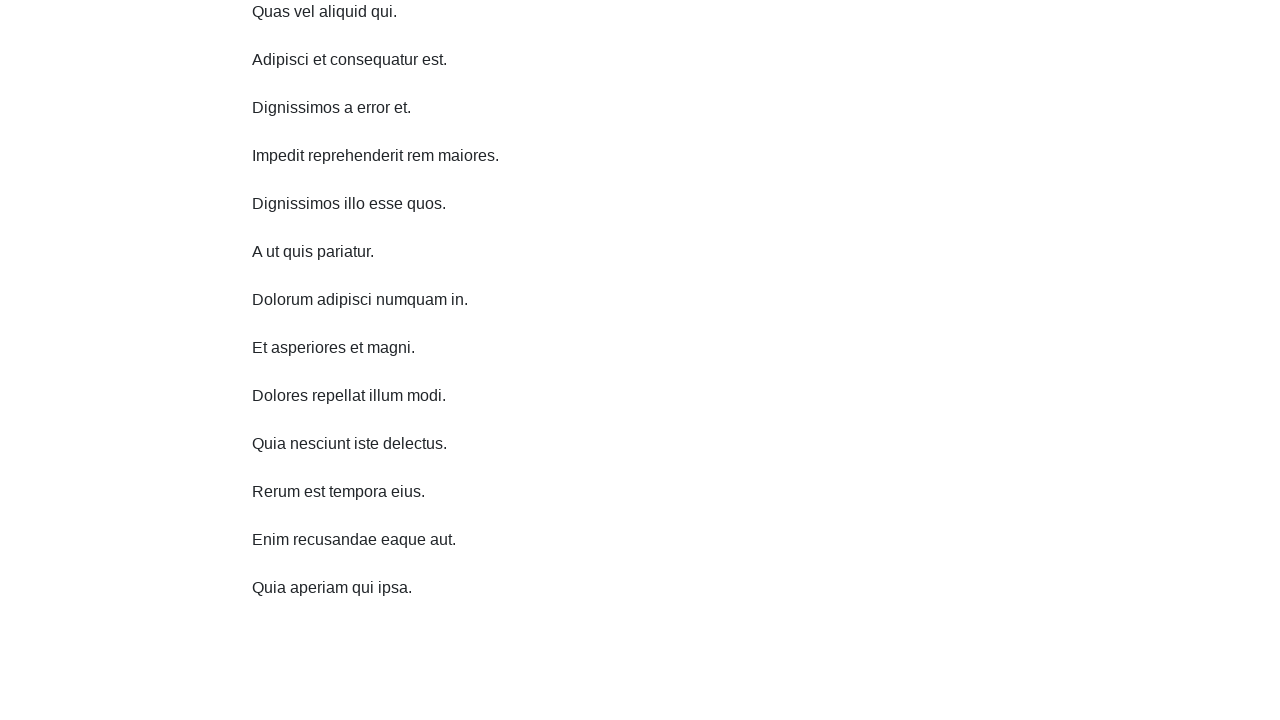

Waited 500ms for content to load during downward scroll
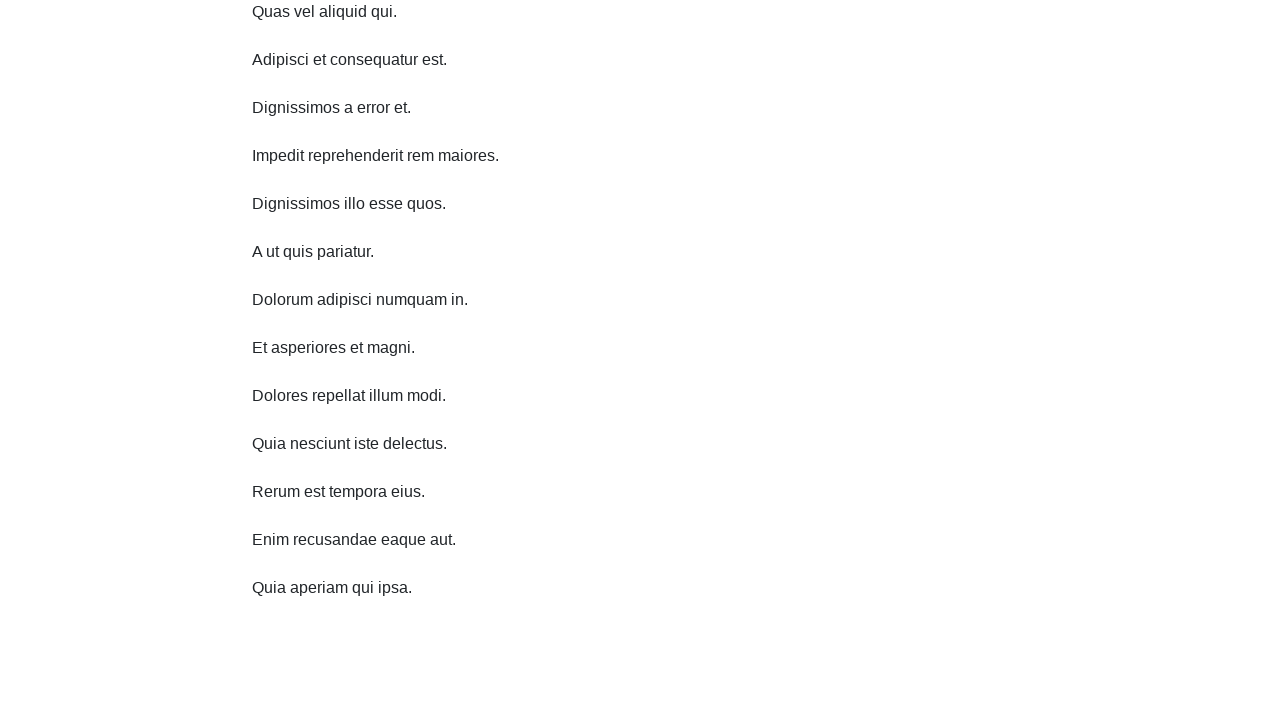

Scrolled up 750 pixels using JavaScript executor
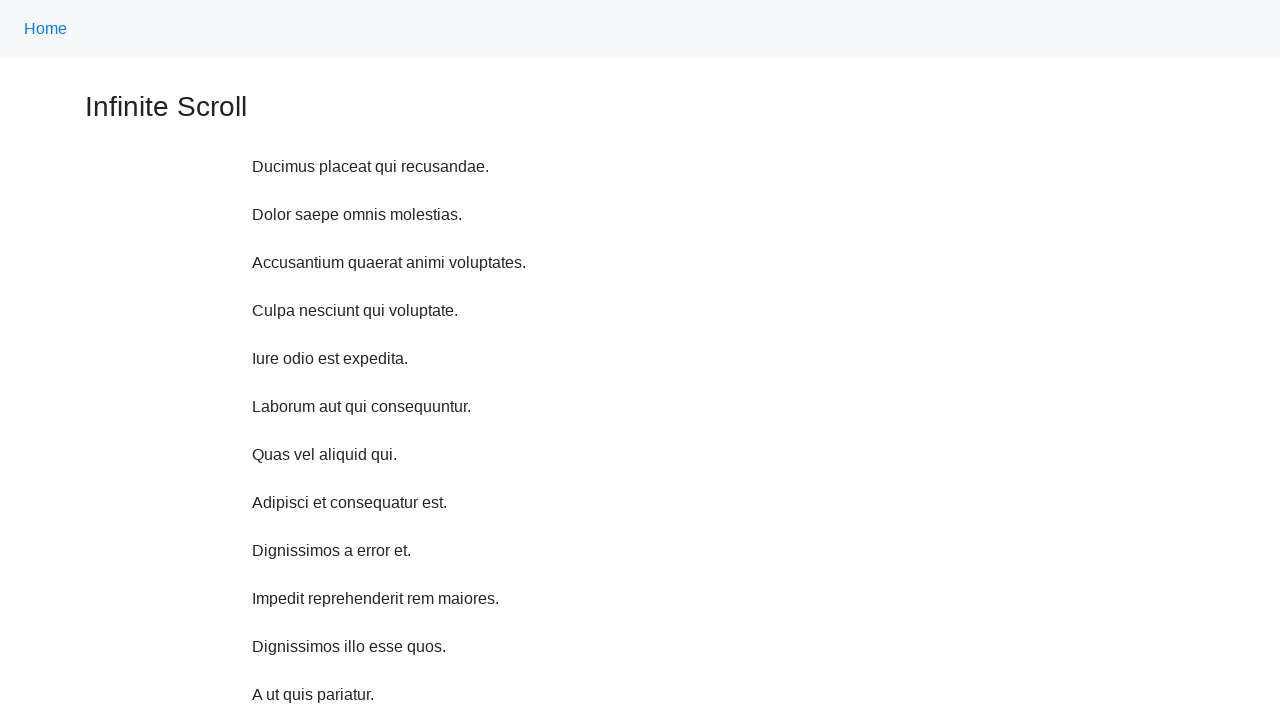

Waited 500ms for content to load during upward scroll
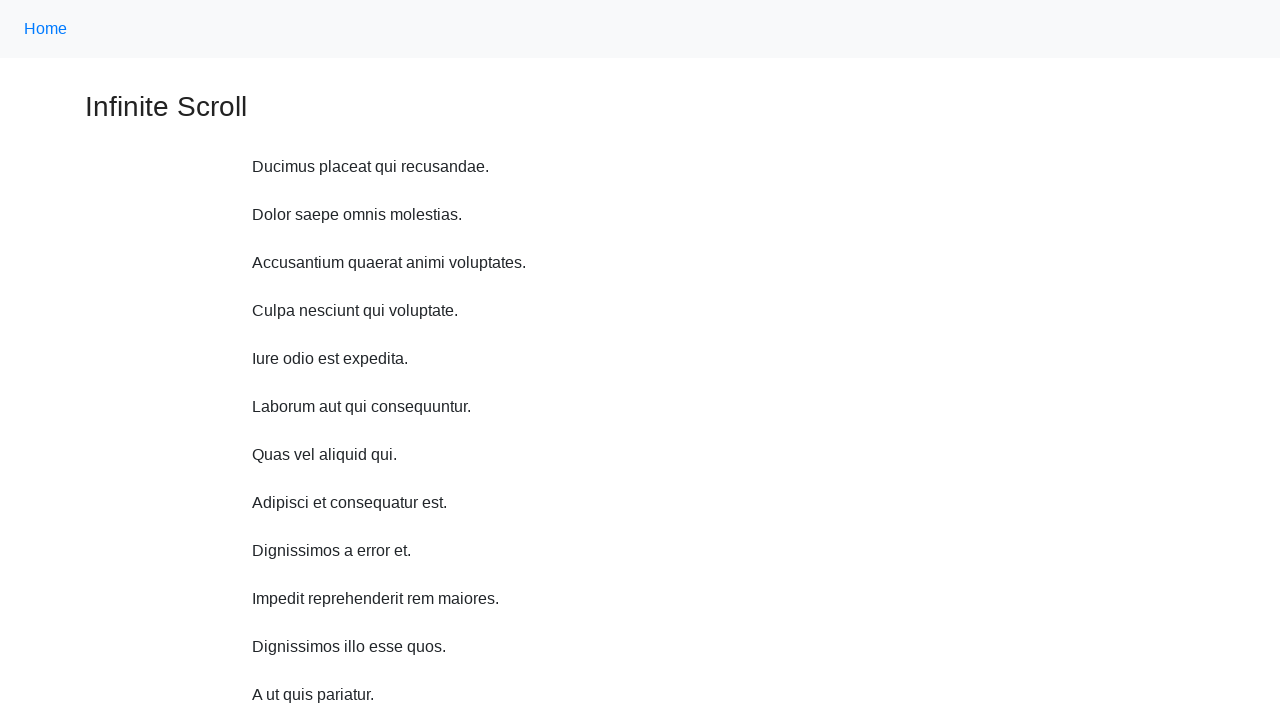

Scrolled up 750 pixels using JavaScript executor
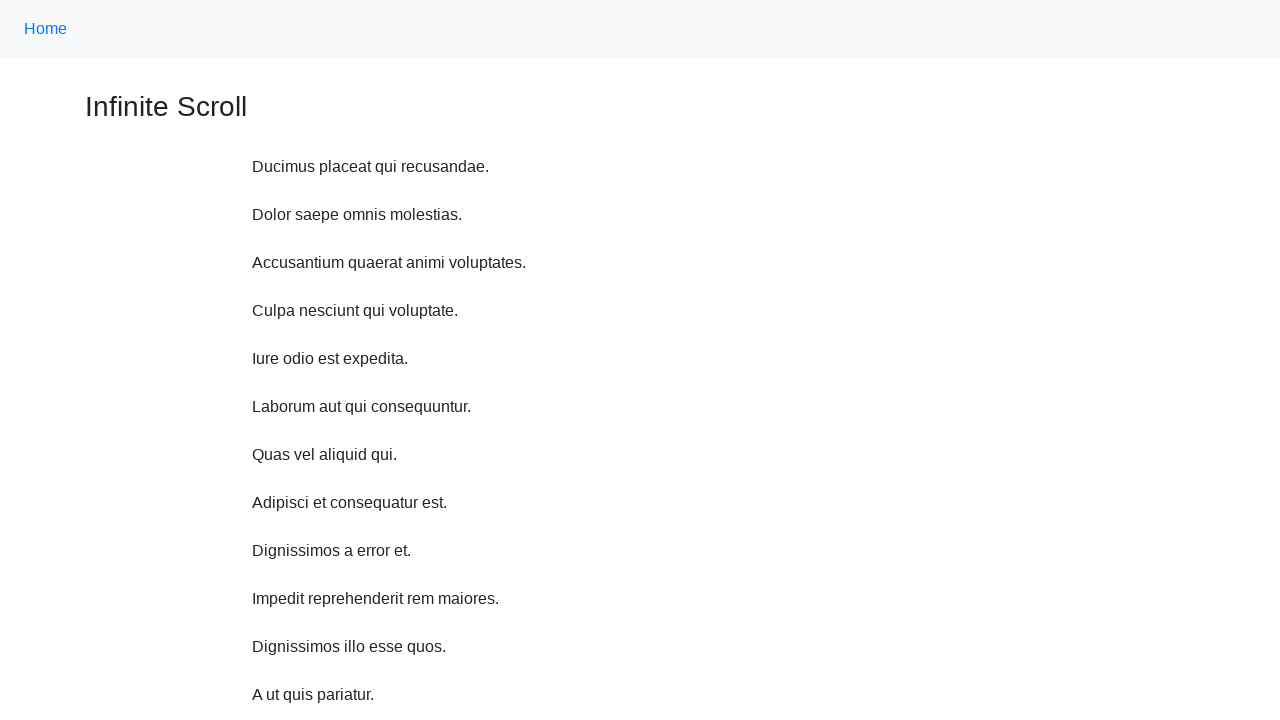

Waited 500ms for content to load during upward scroll
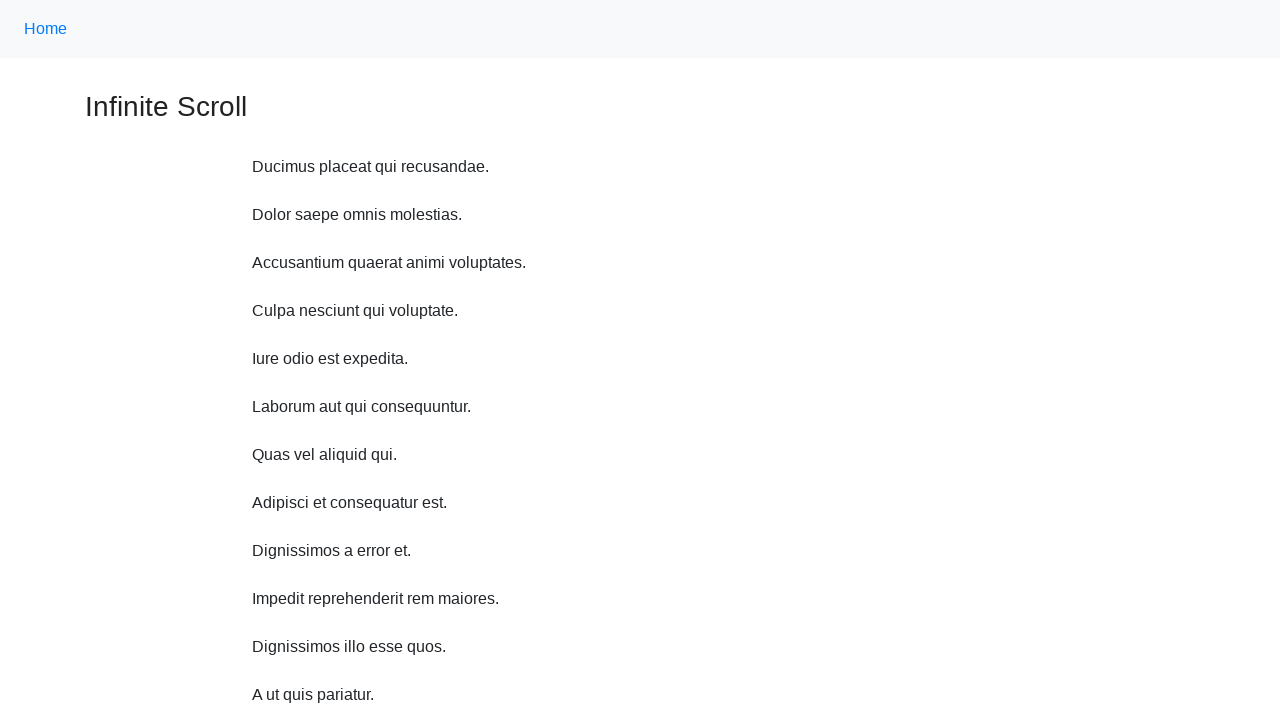

Scrolled up 750 pixels using JavaScript executor
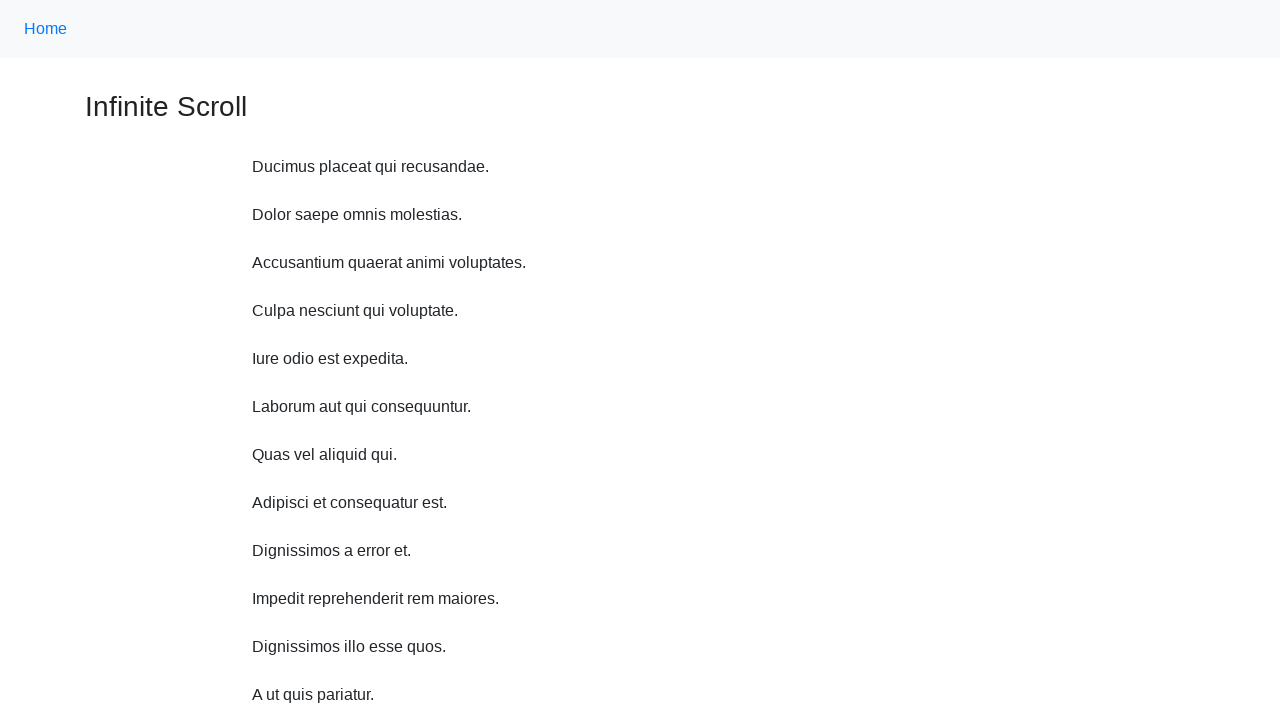

Waited 500ms for content to load during upward scroll
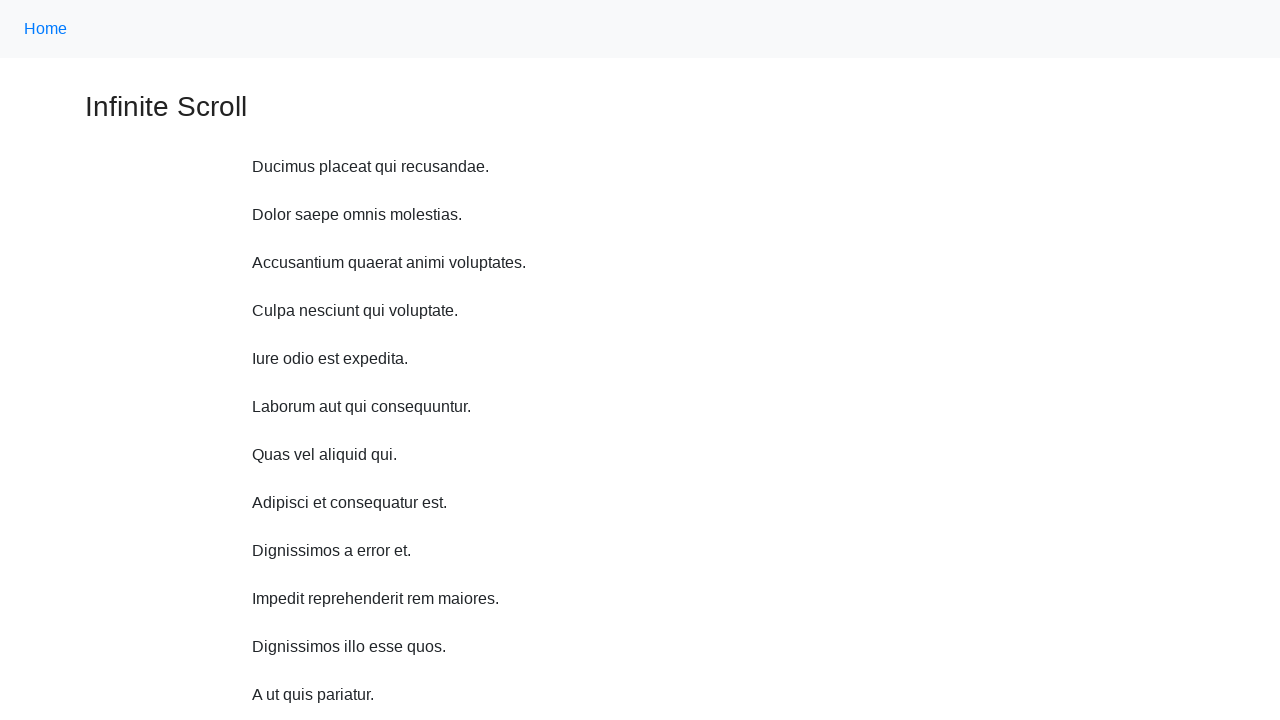

Scrolled up 750 pixels using JavaScript executor
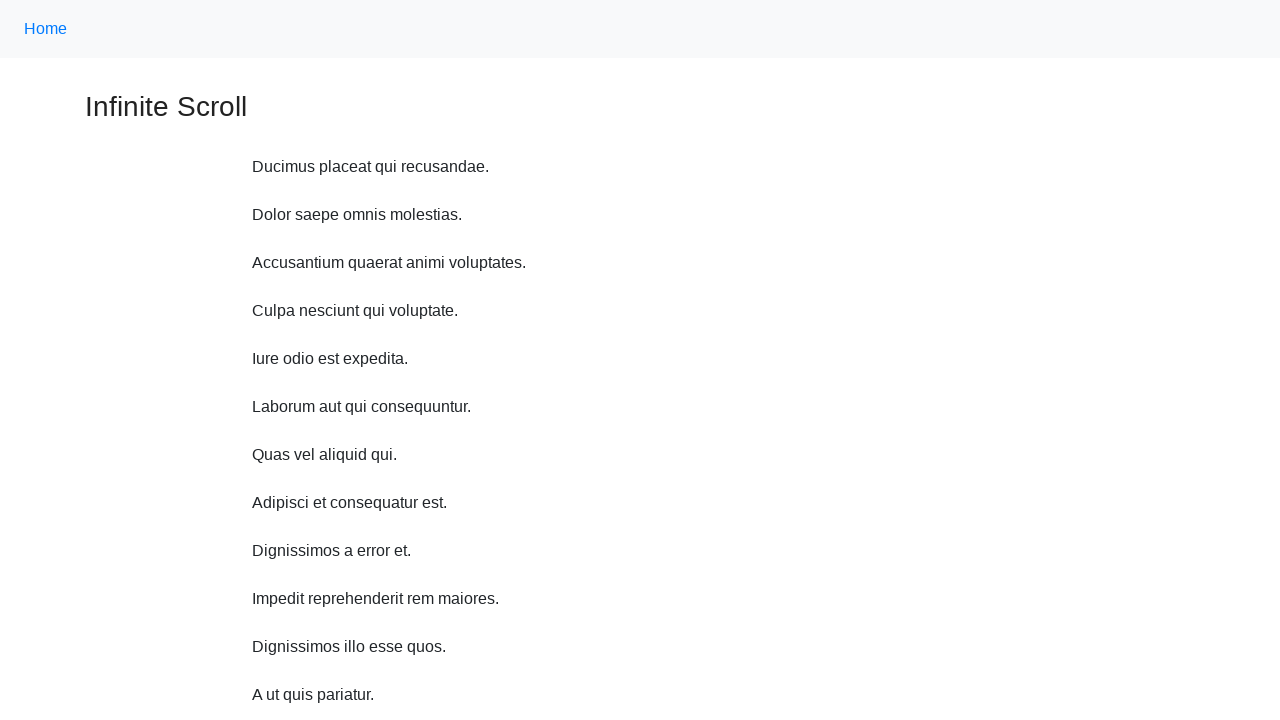

Waited 500ms for content to load during upward scroll
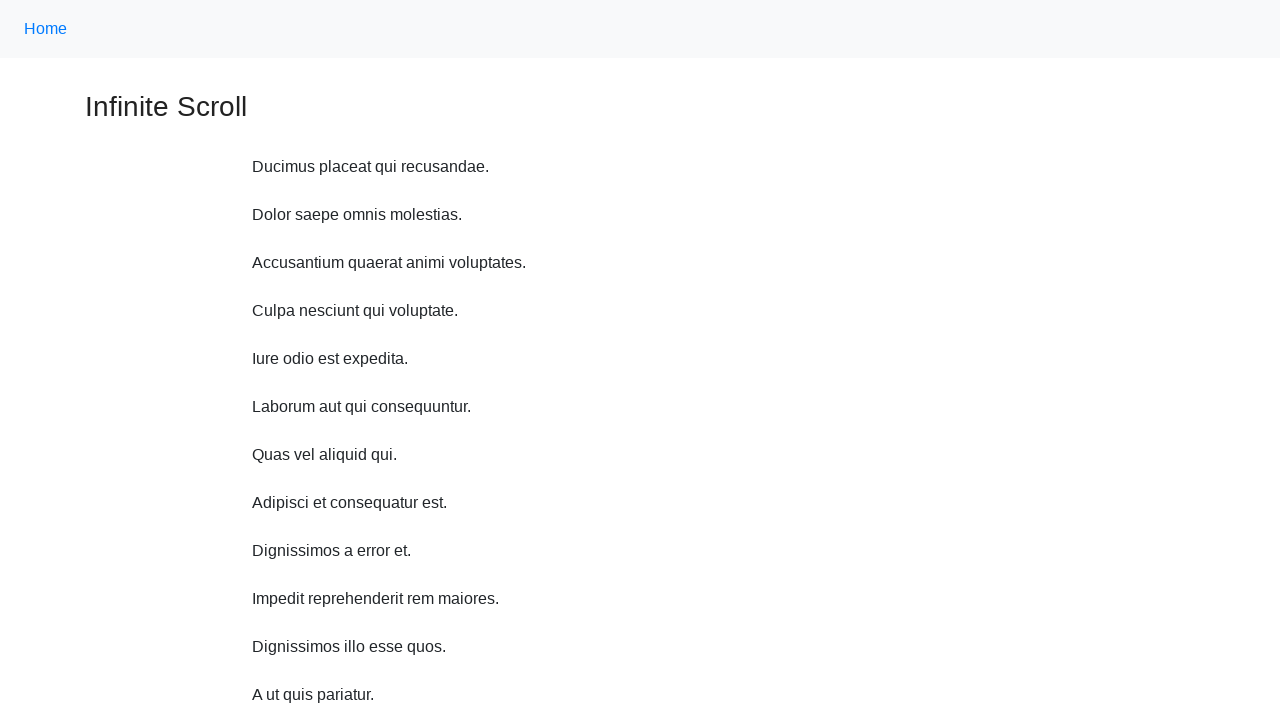

Scrolled up 750 pixels using JavaScript executor
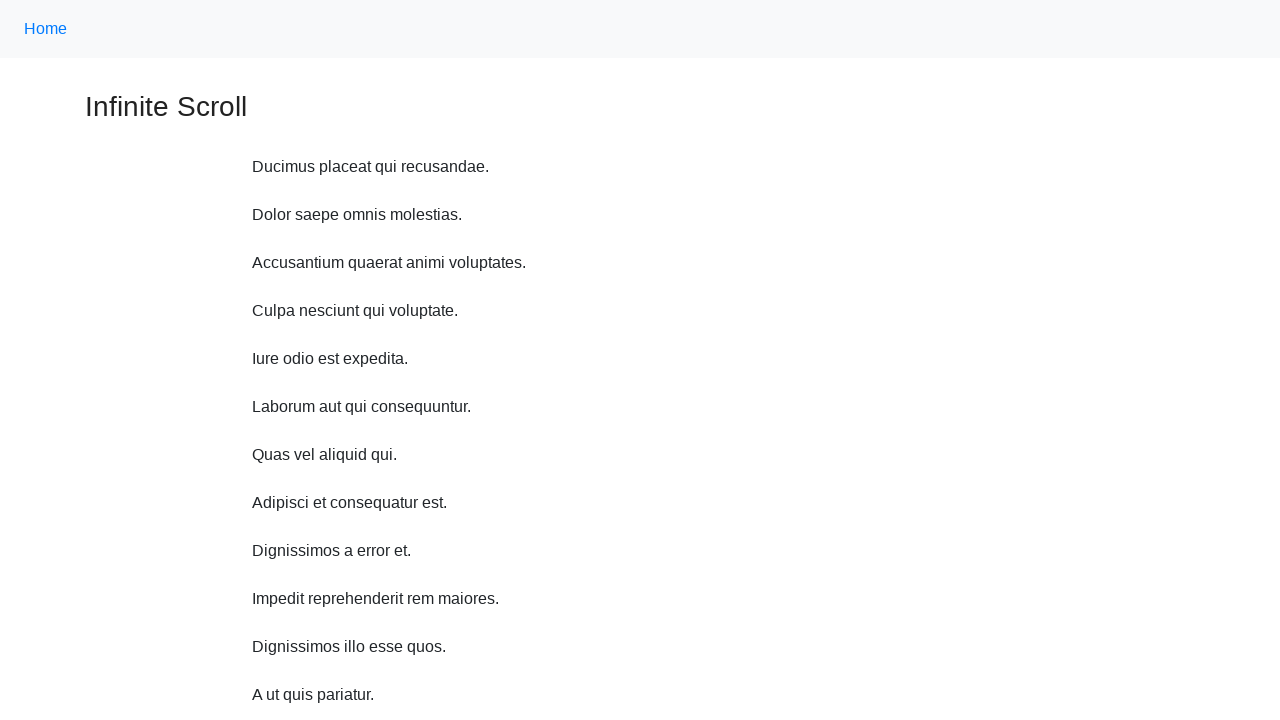

Waited 500ms for content to load during upward scroll
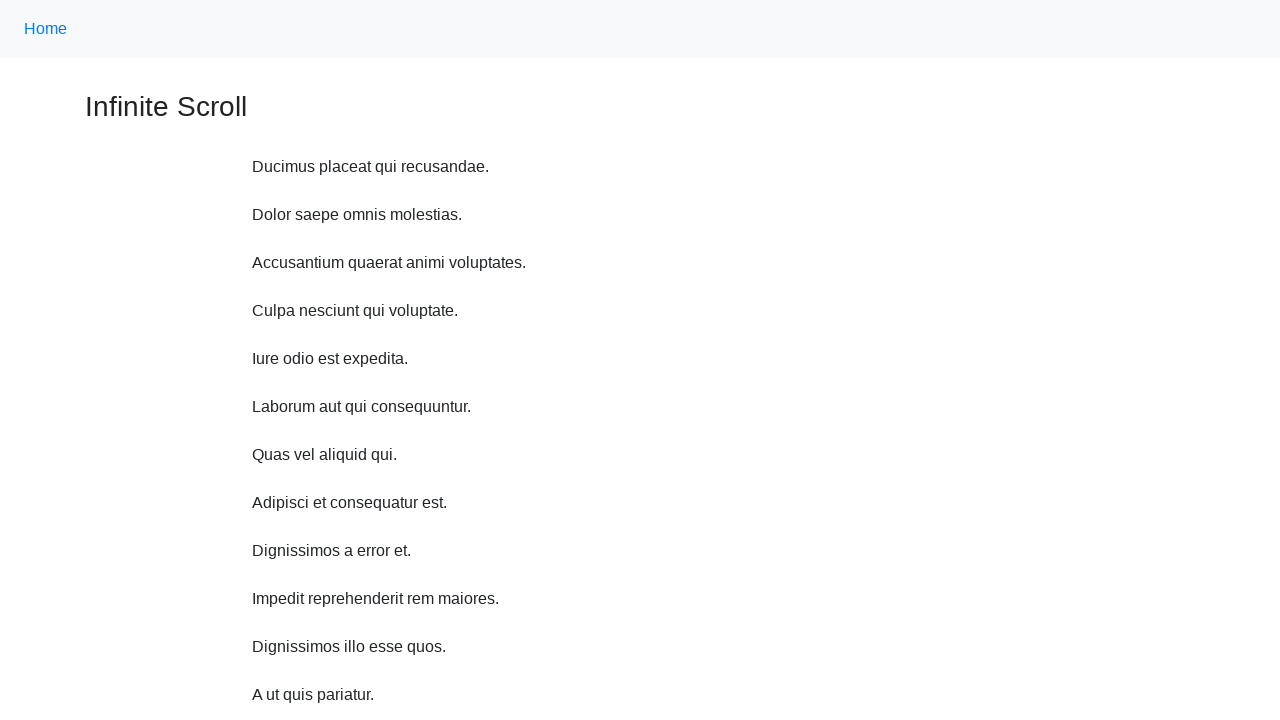

Scrolled up 750 pixels using JavaScript executor
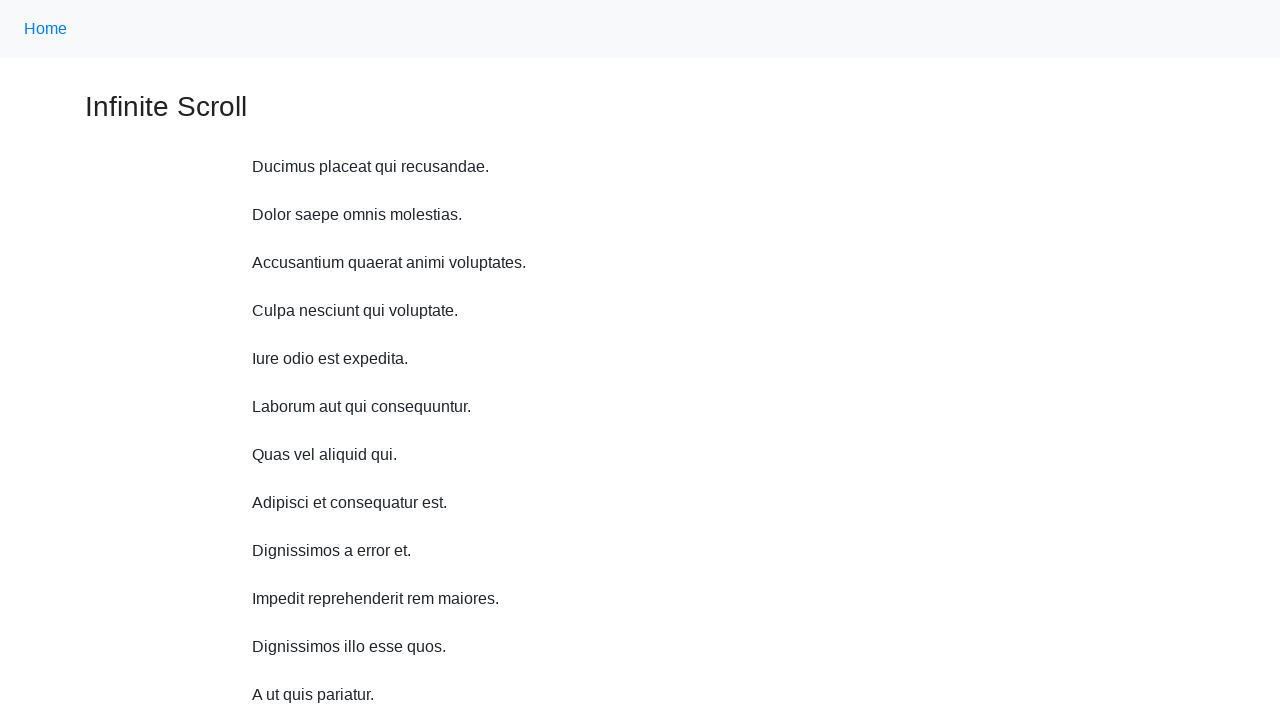

Waited 500ms for content to load during upward scroll
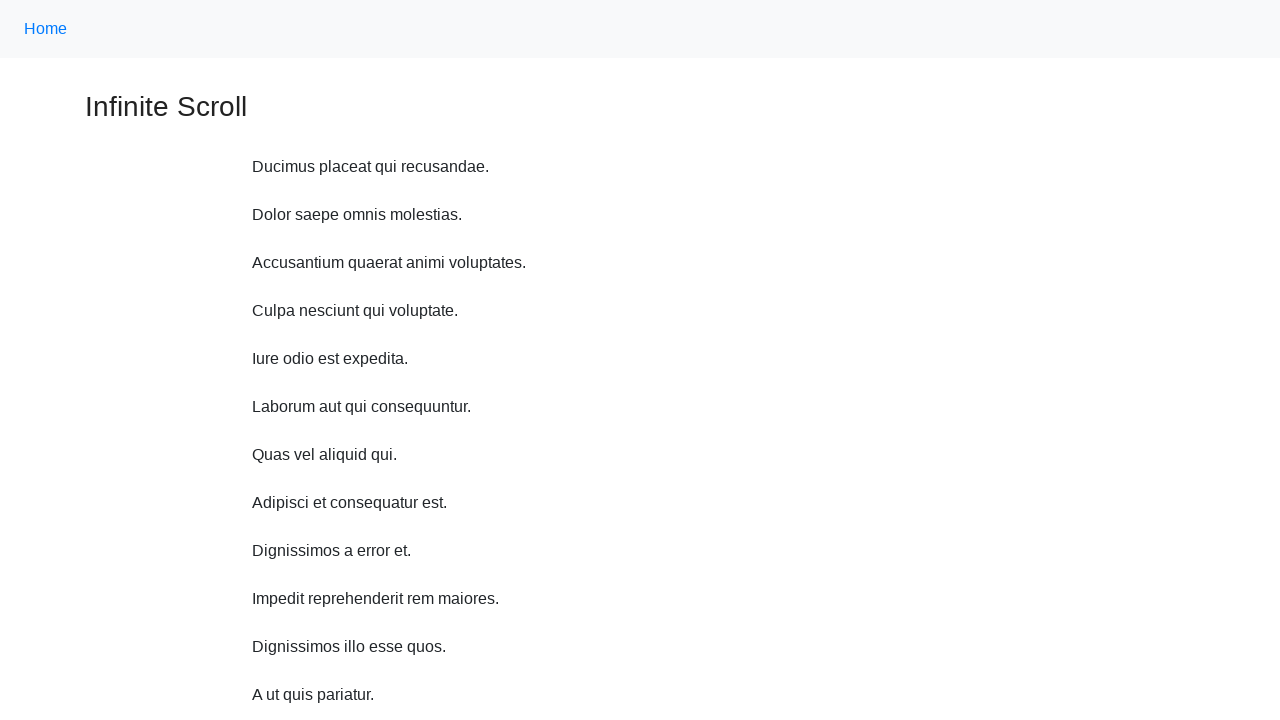

Scrolled up 750 pixels using JavaScript executor
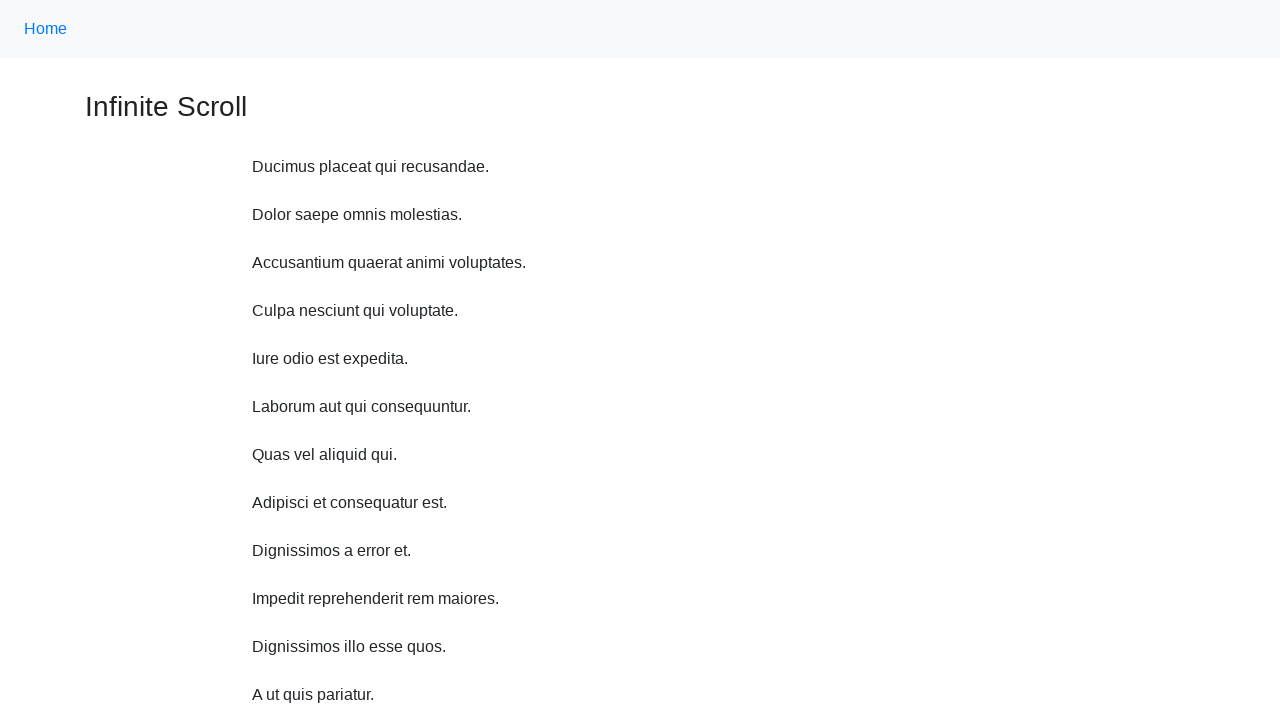

Waited 500ms for content to load during upward scroll
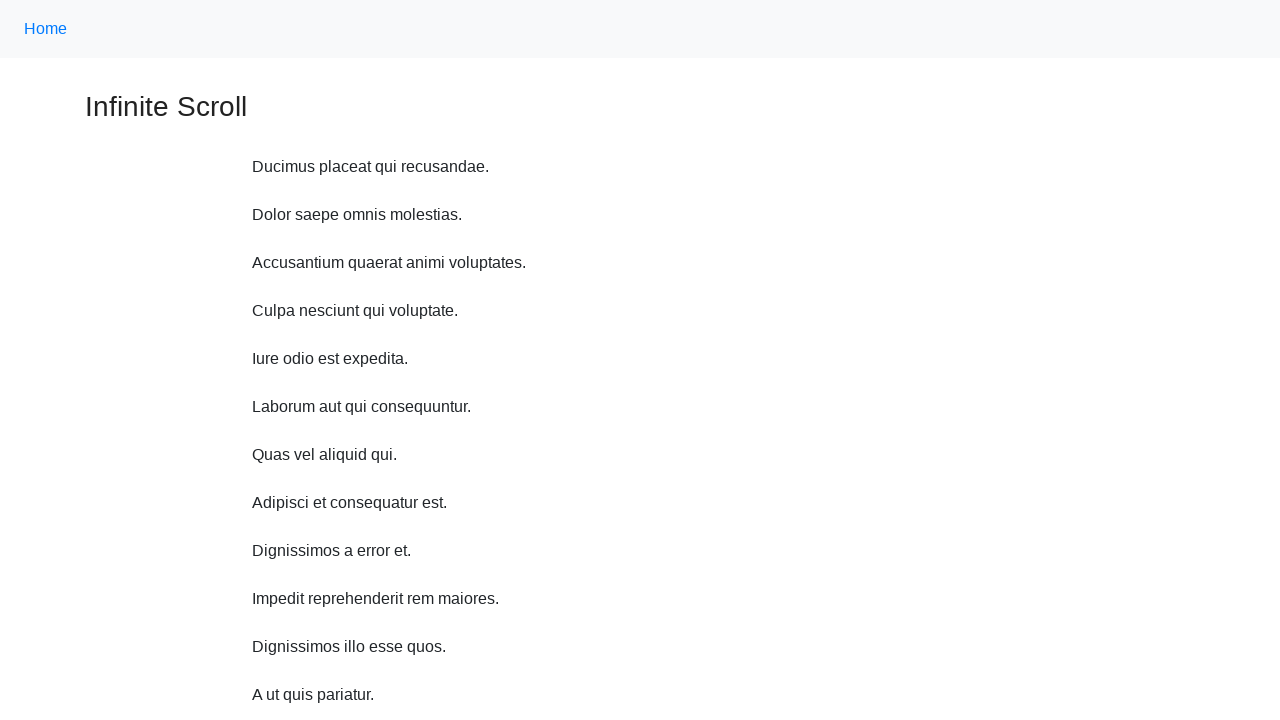

Scrolled up 750 pixels using JavaScript executor
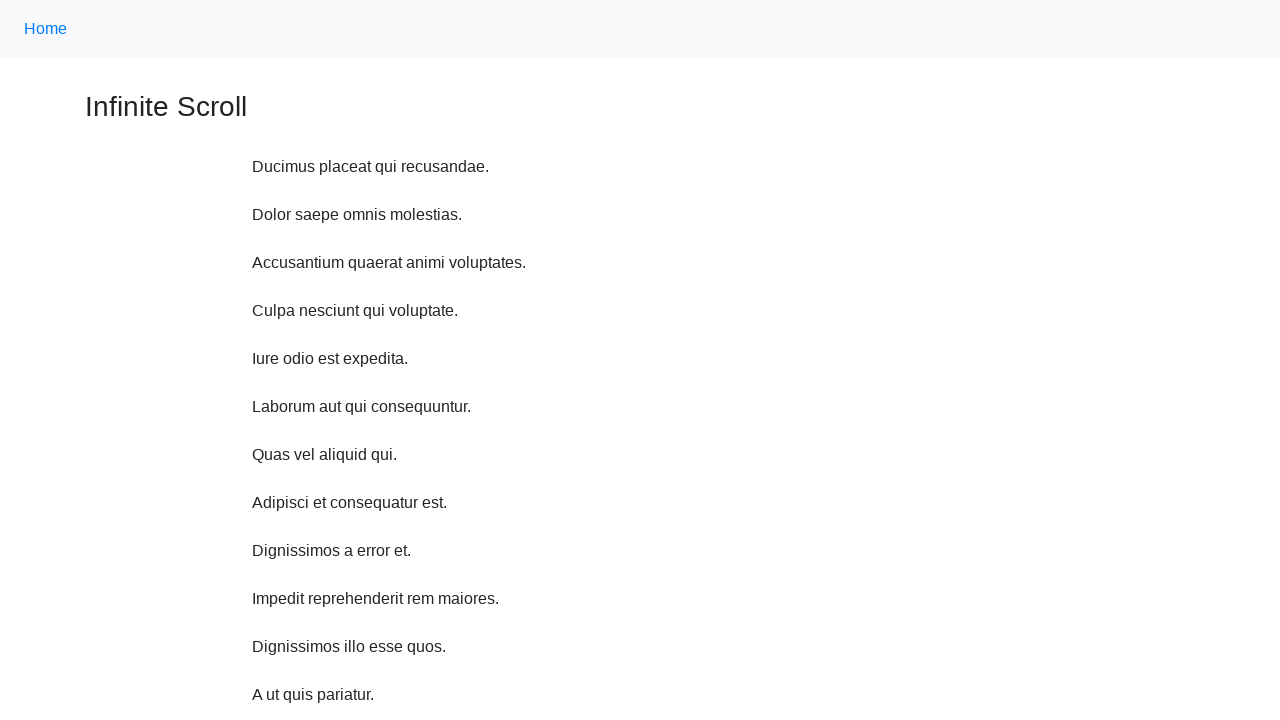

Waited 500ms for content to load during upward scroll
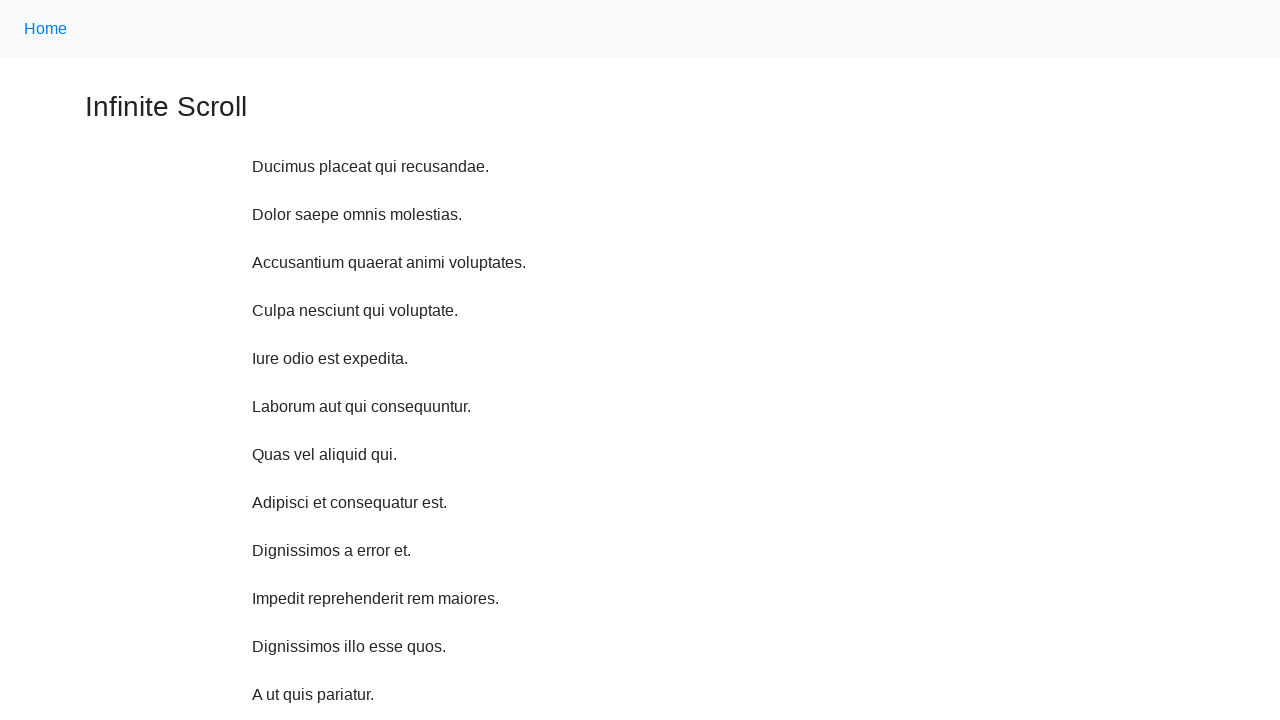

Scrolled up 750 pixels using JavaScript executor
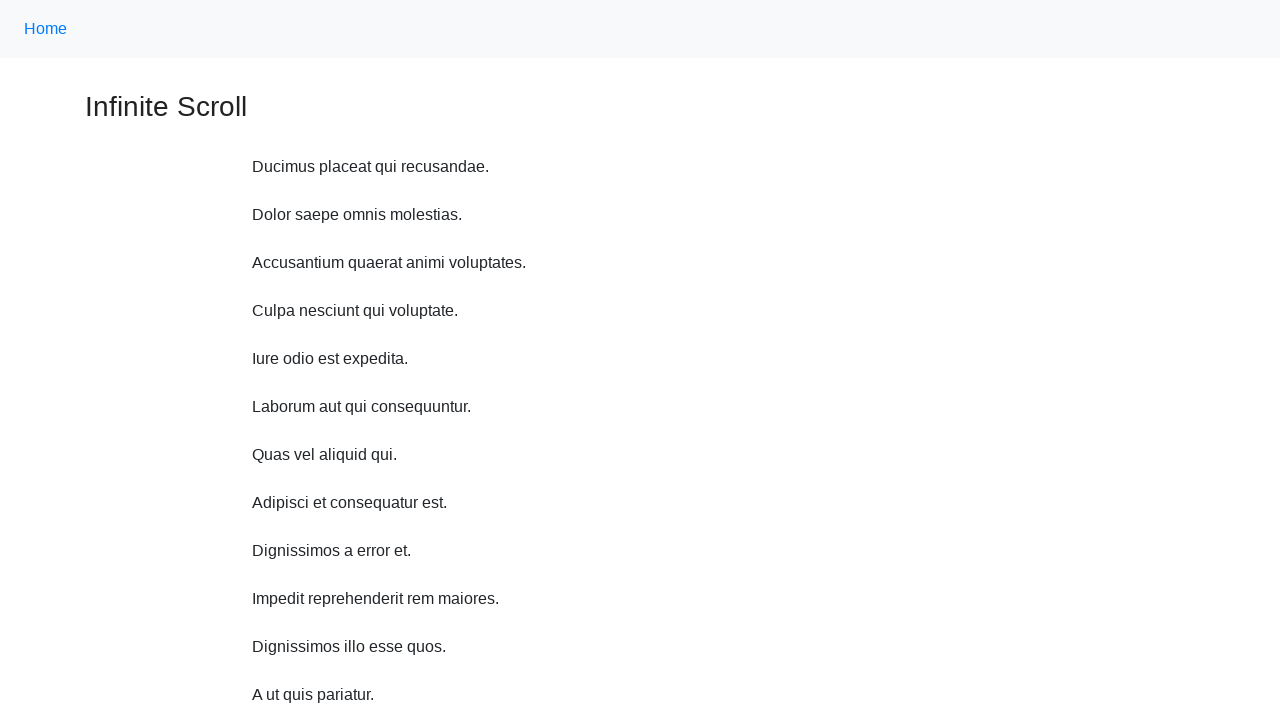

Waited 500ms for content to load during upward scroll
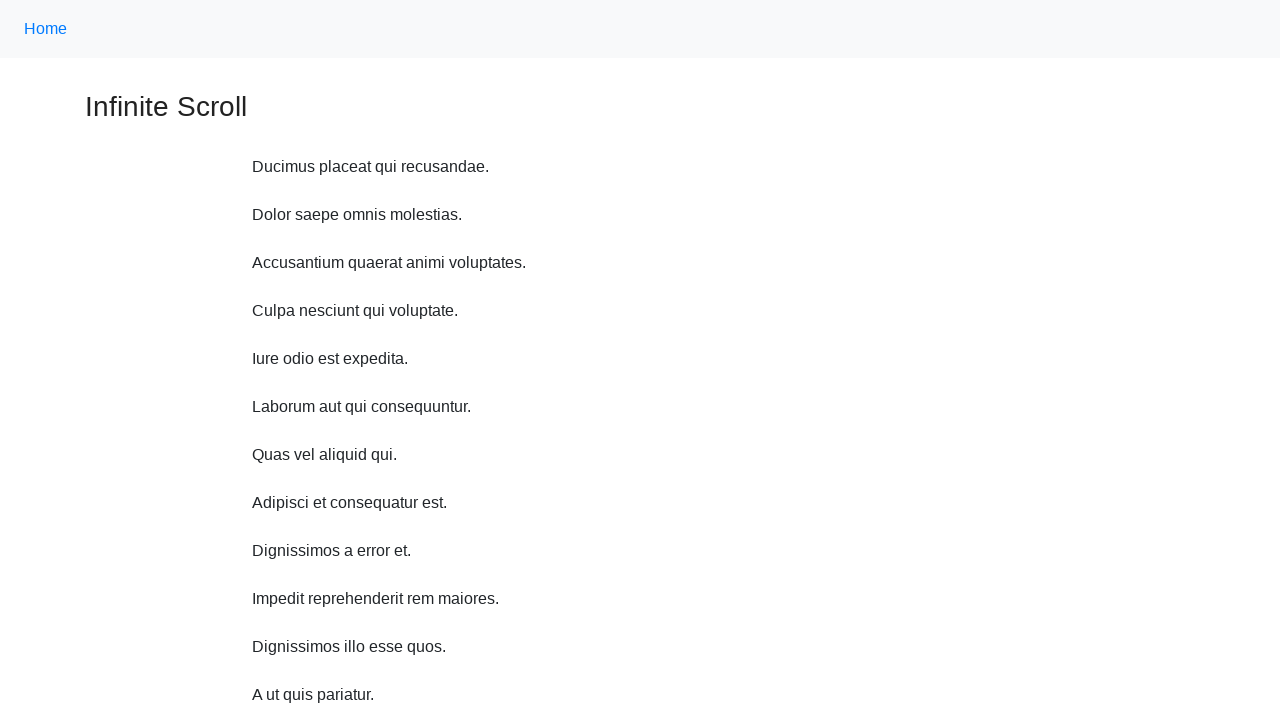

Scrolled up 750 pixels using JavaScript executor
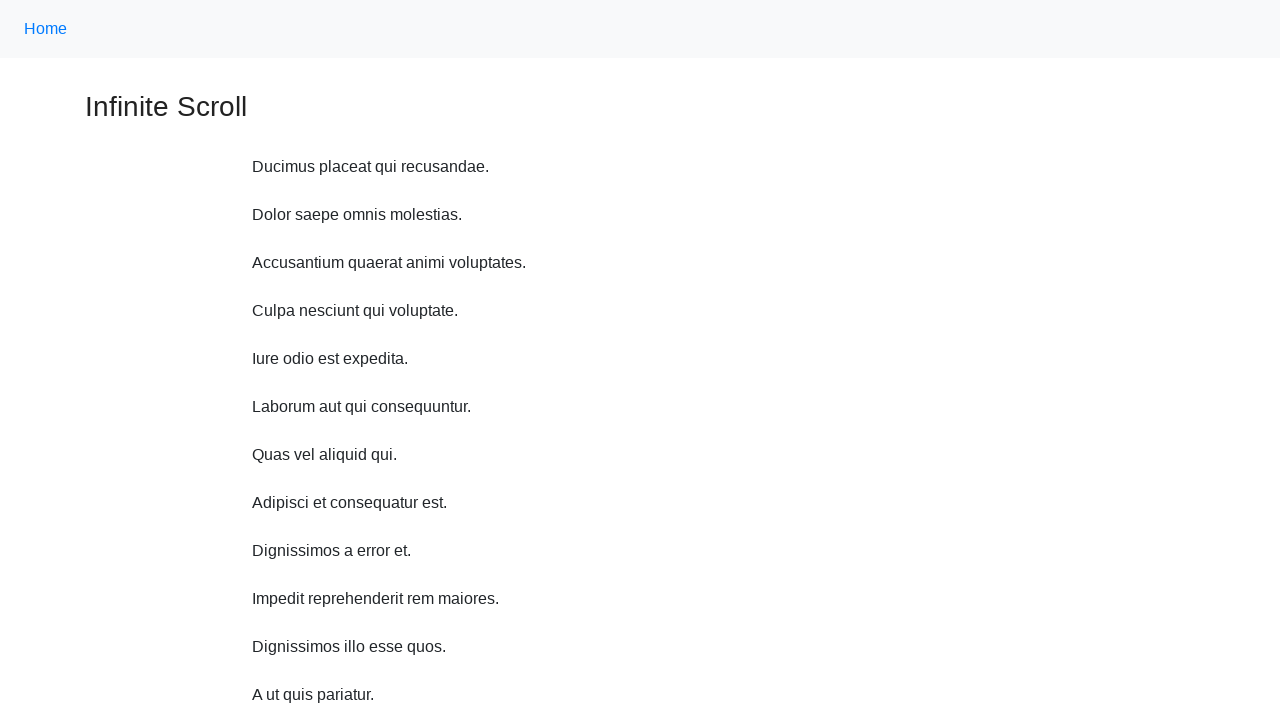

Waited 500ms for content to load during upward scroll
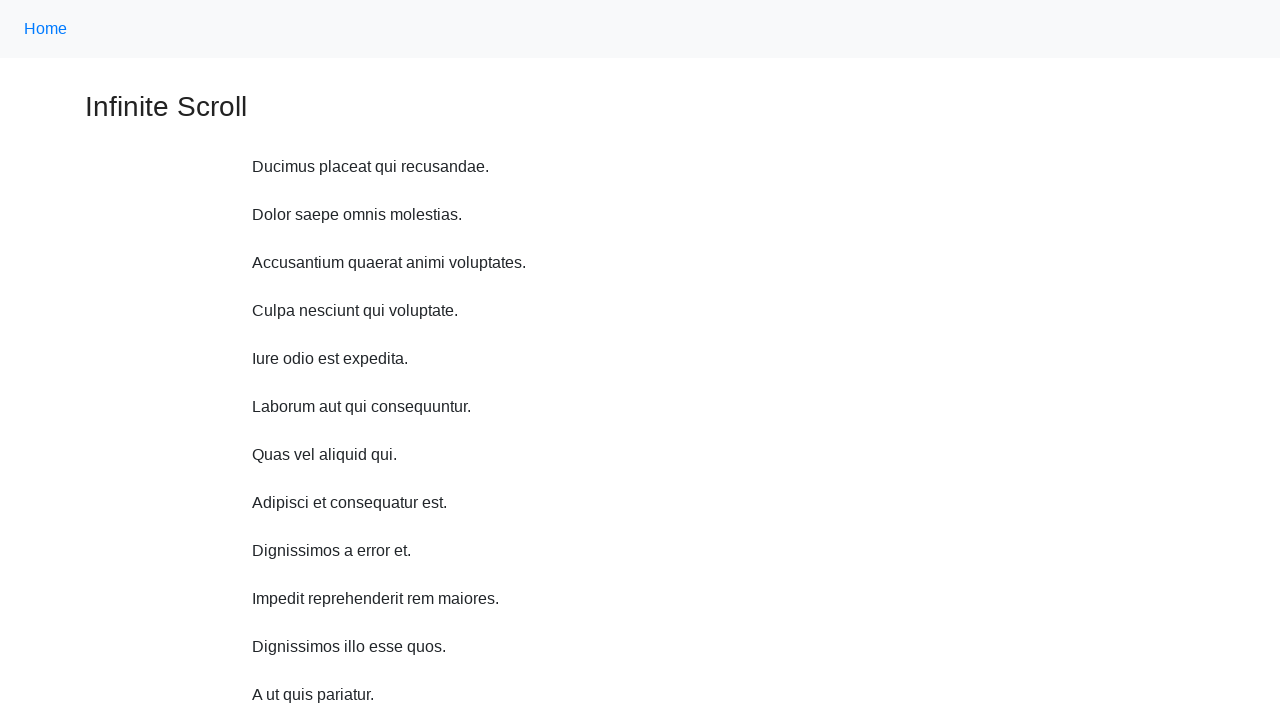

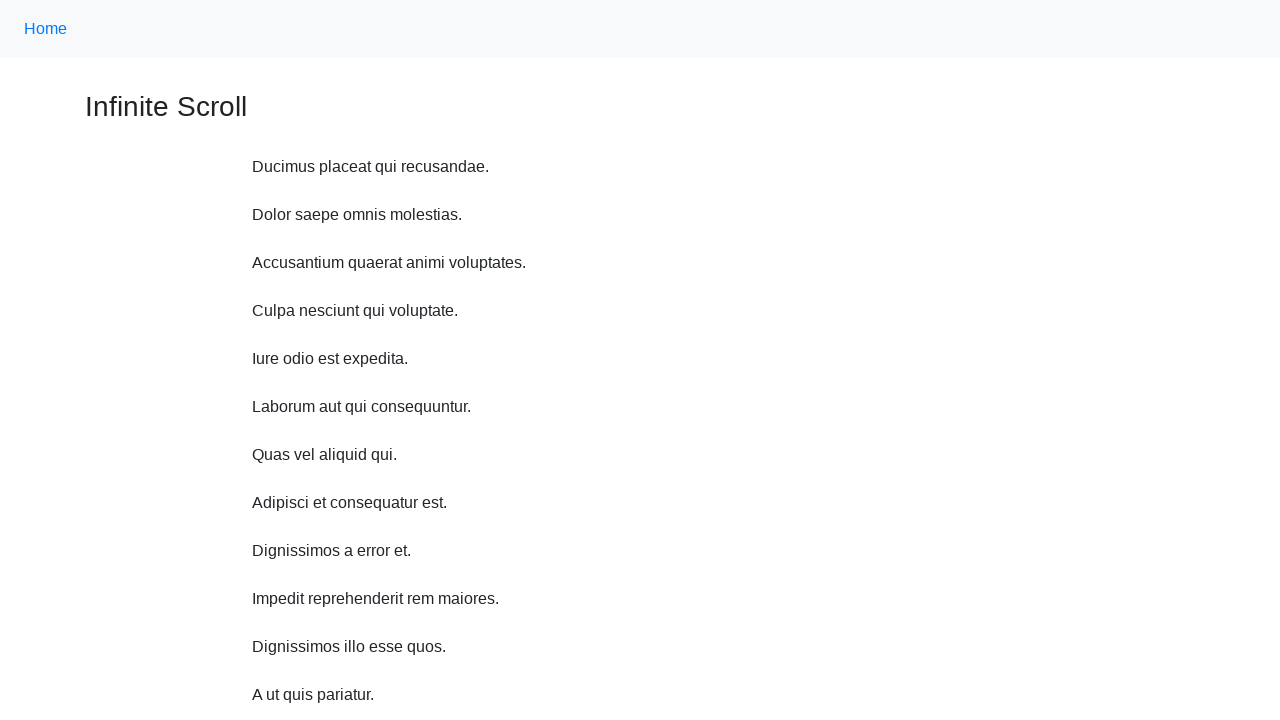